Navigates to the DemoQA broken links page and verifies that link elements are present on the page

Starting URL: https://demoqa.com/broken

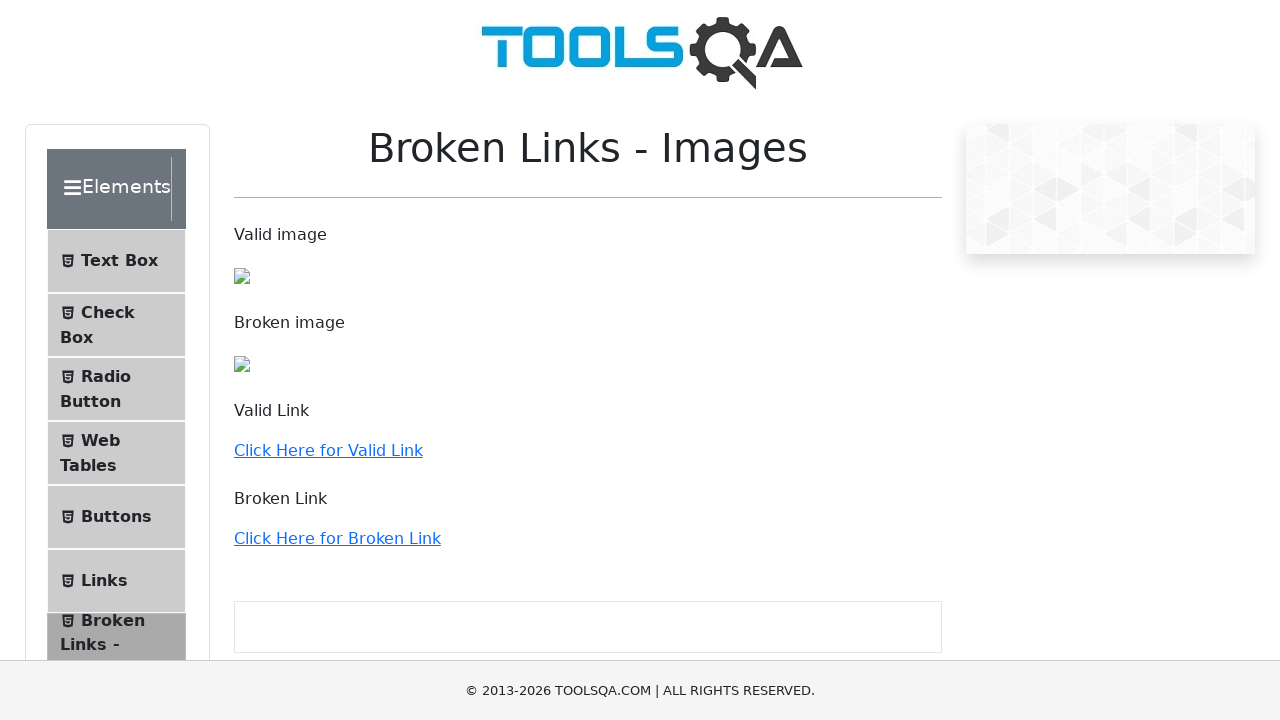

Navigated to DemoQA broken links page
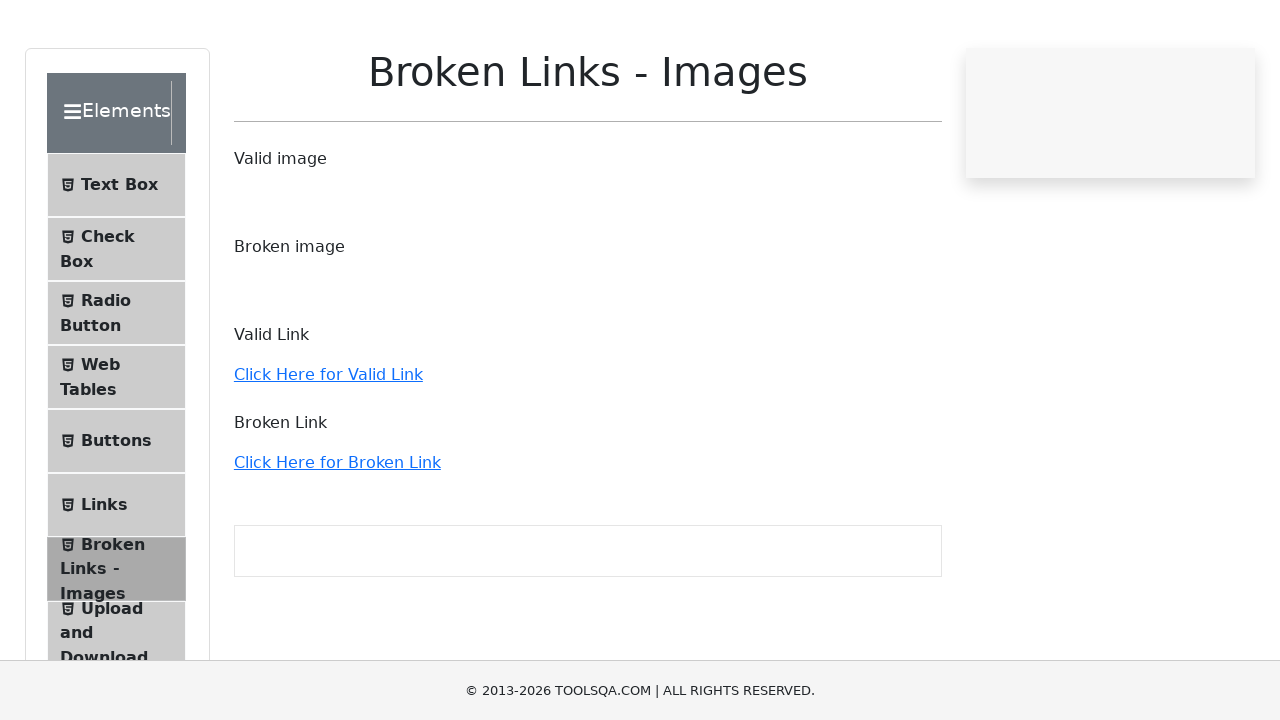

Waited for link elements to be present on the page
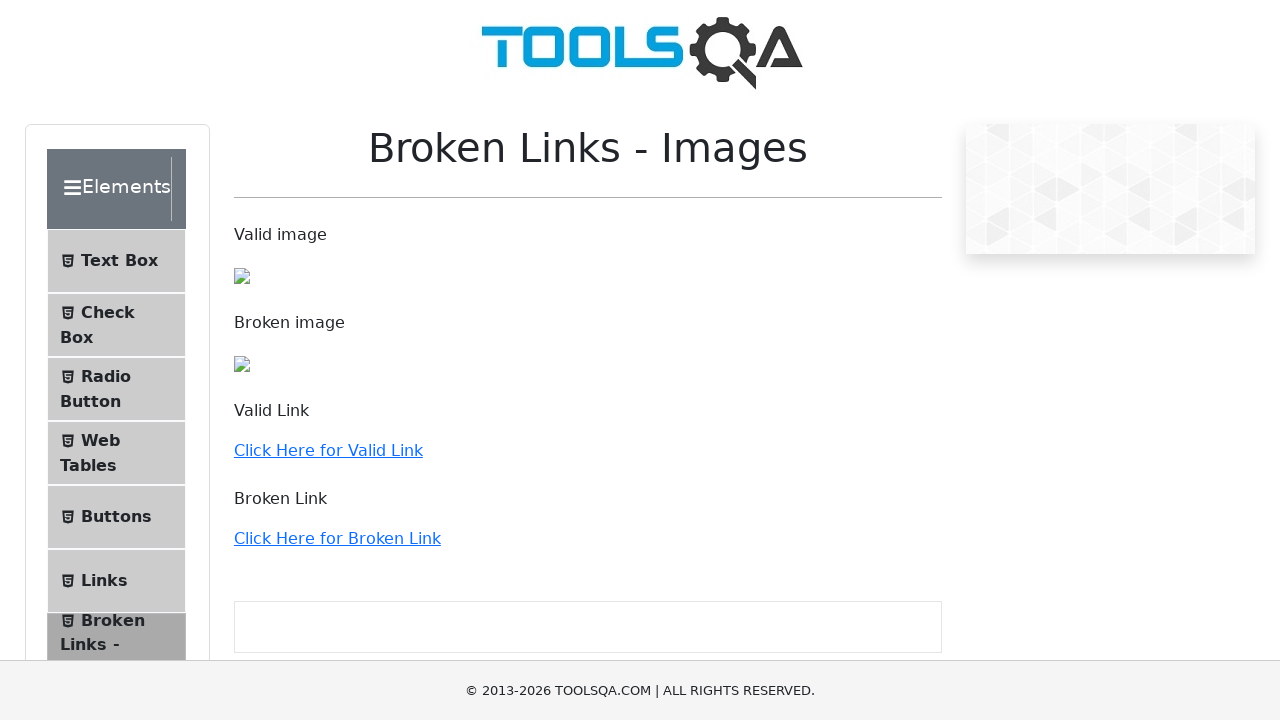

Located all link elements on the page
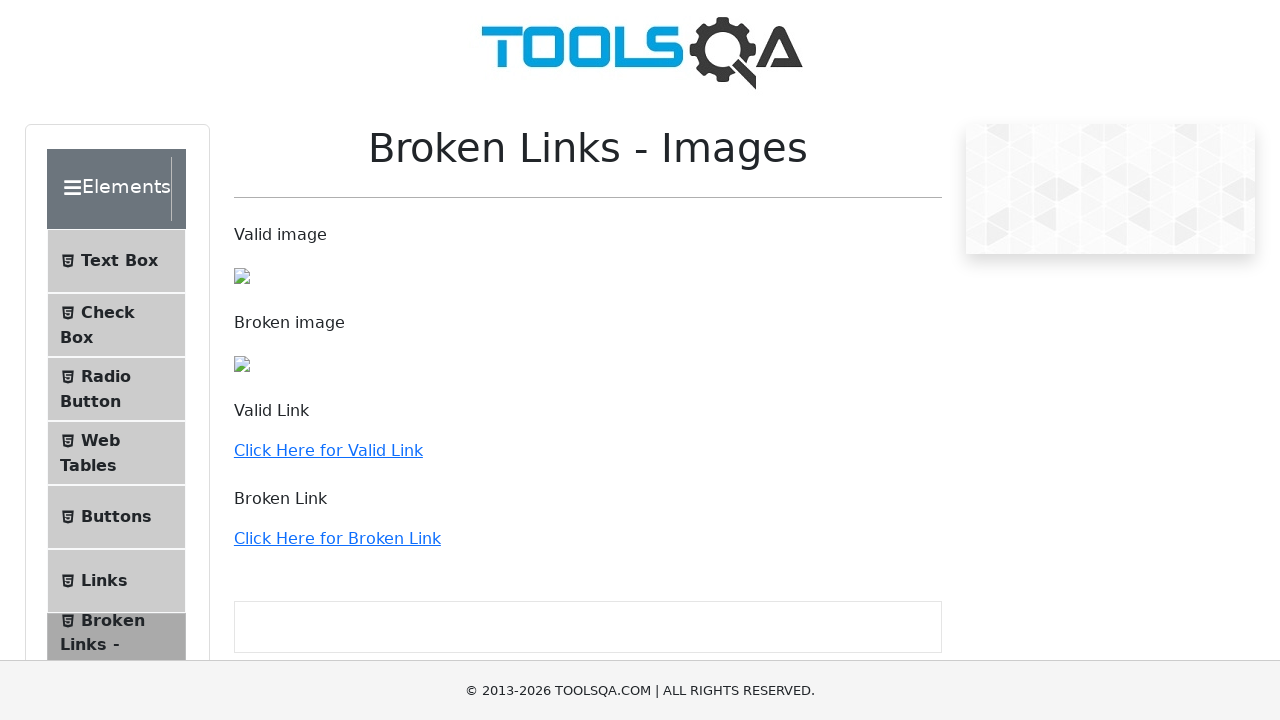

Verified 36 link elements are present on the page
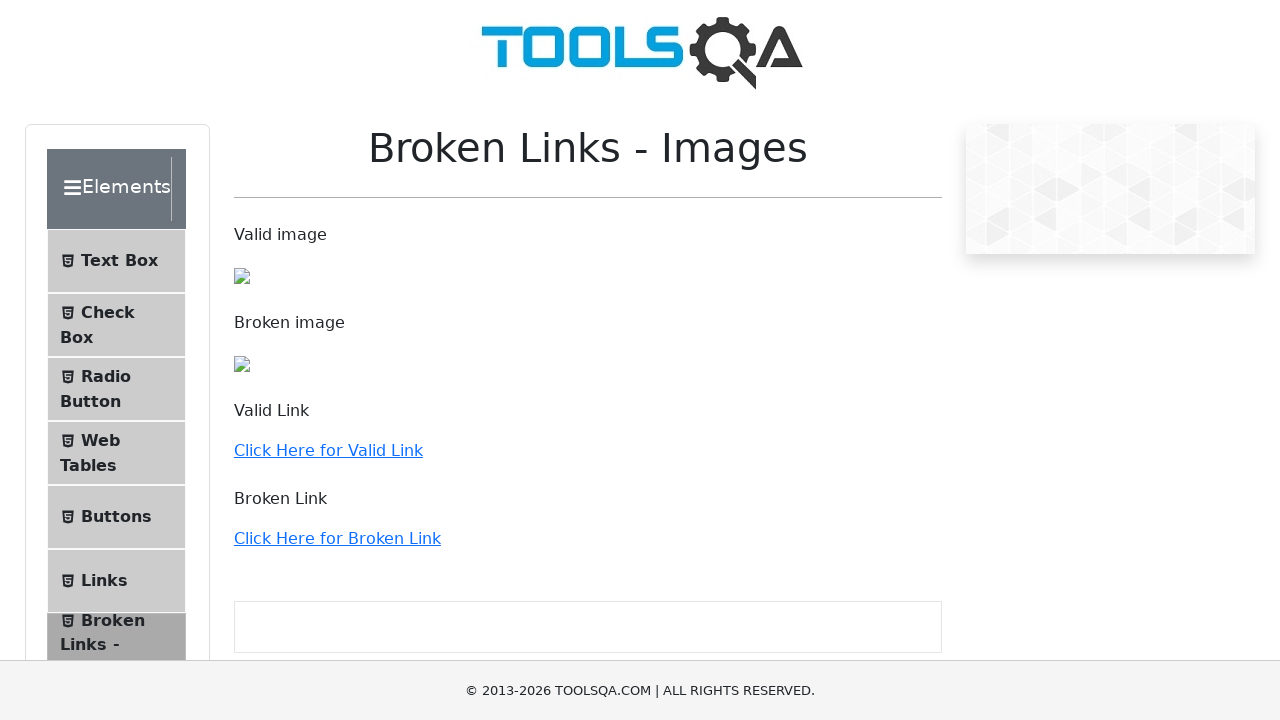

Retrieved href attribute from link 1
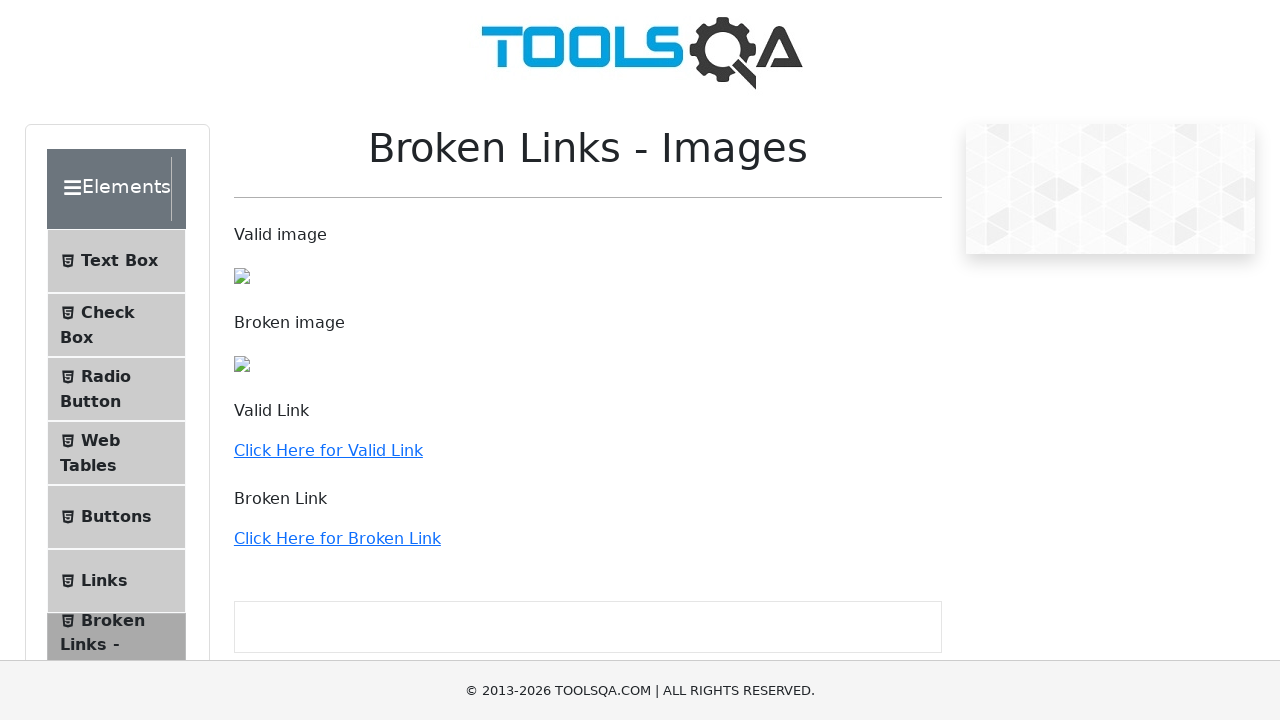

Retrieved href attribute from link 2
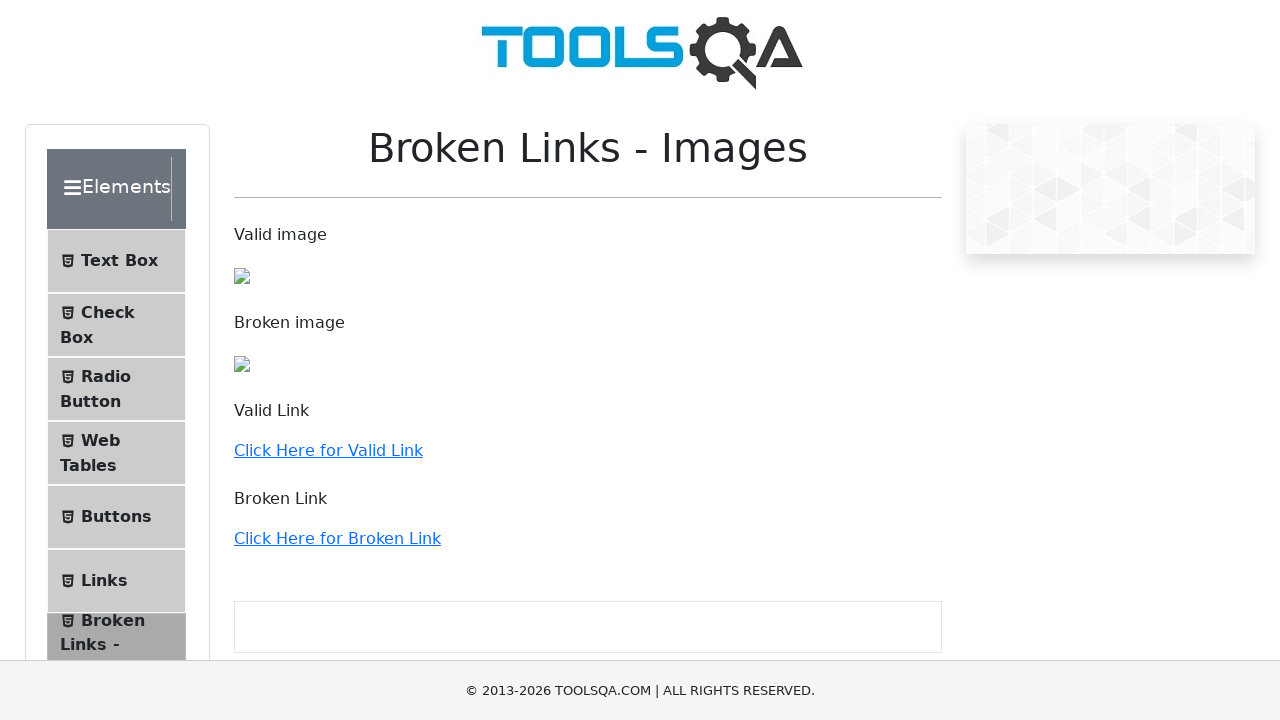

Retrieved href attribute from link 3
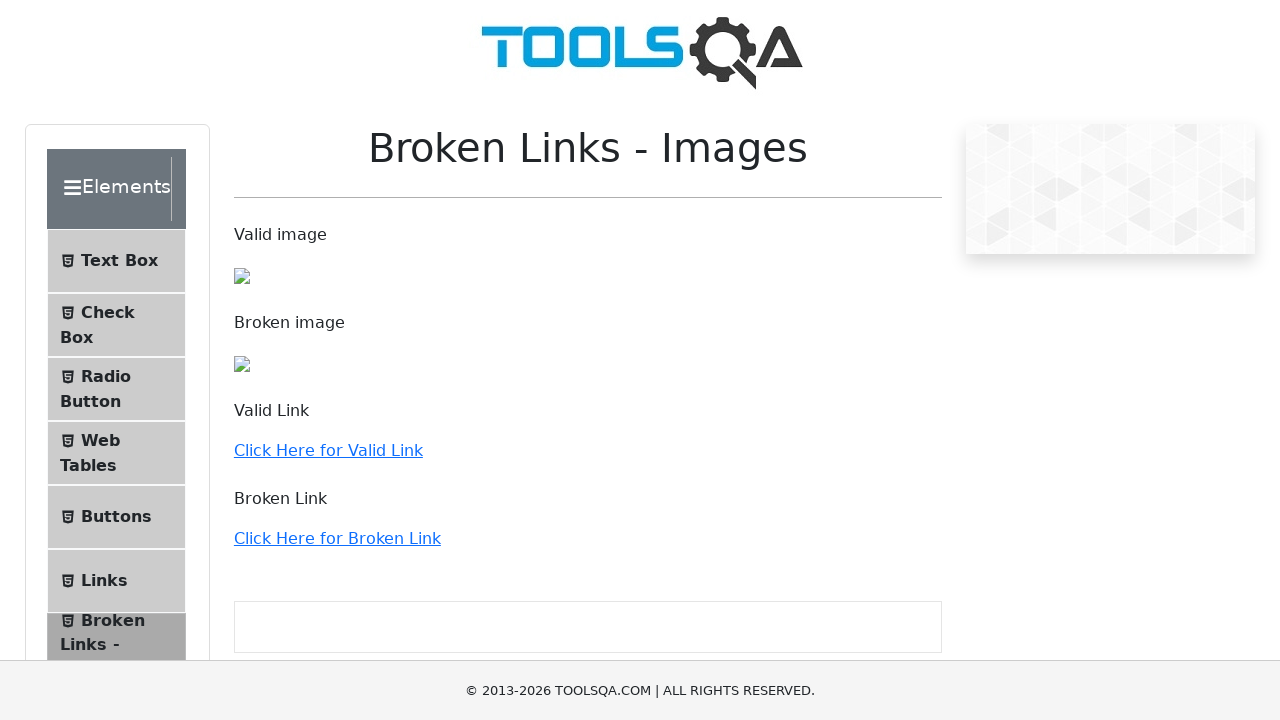

Retrieved href attribute from link 4
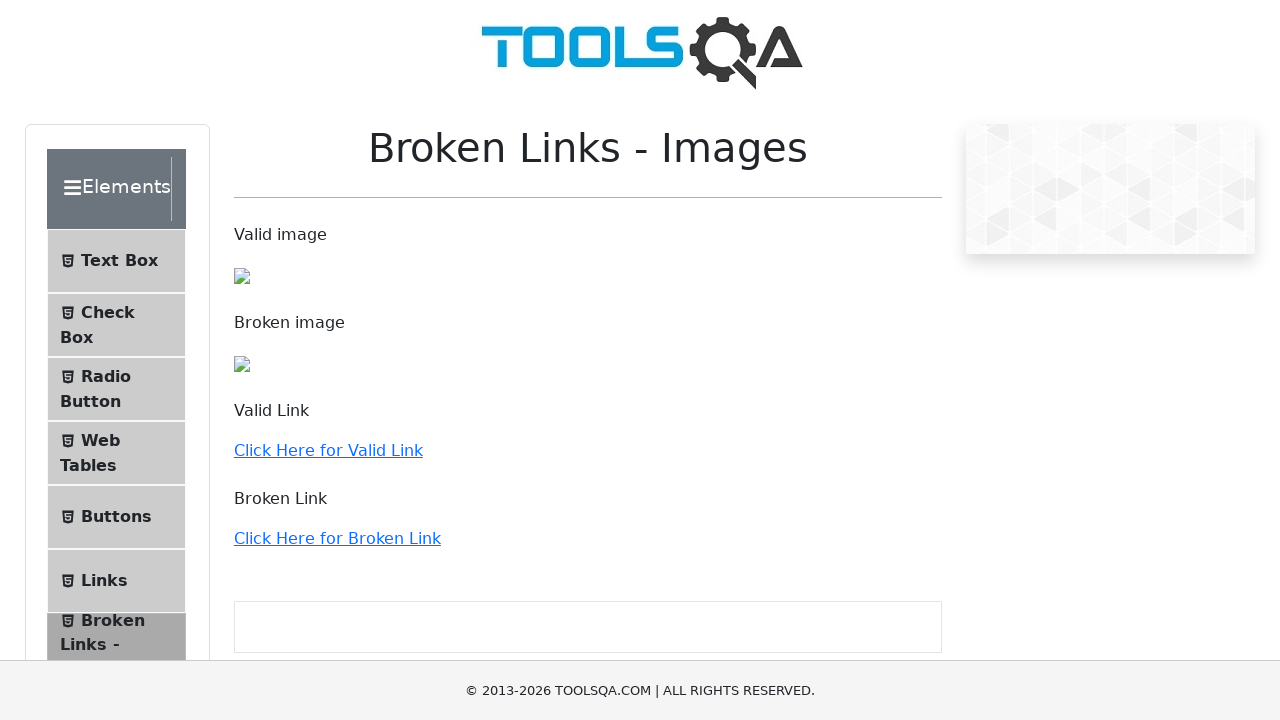

Retrieved href attribute from link 5
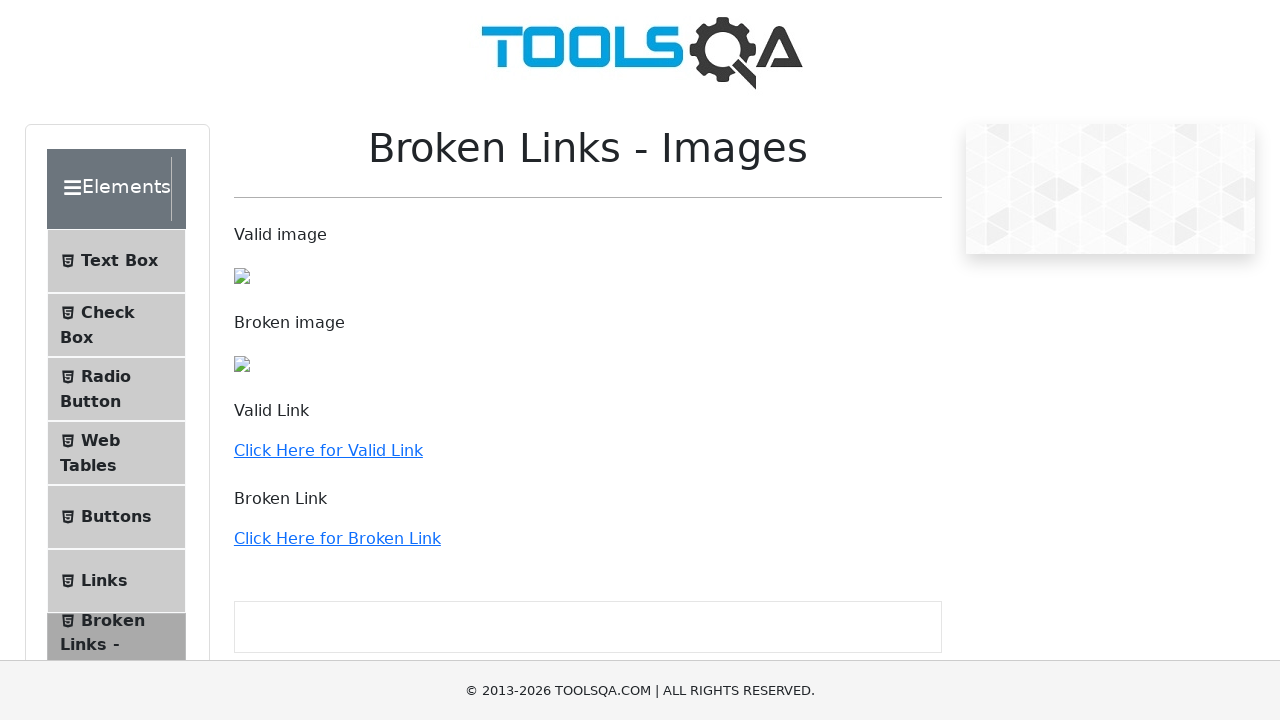

Retrieved href attribute from link 6
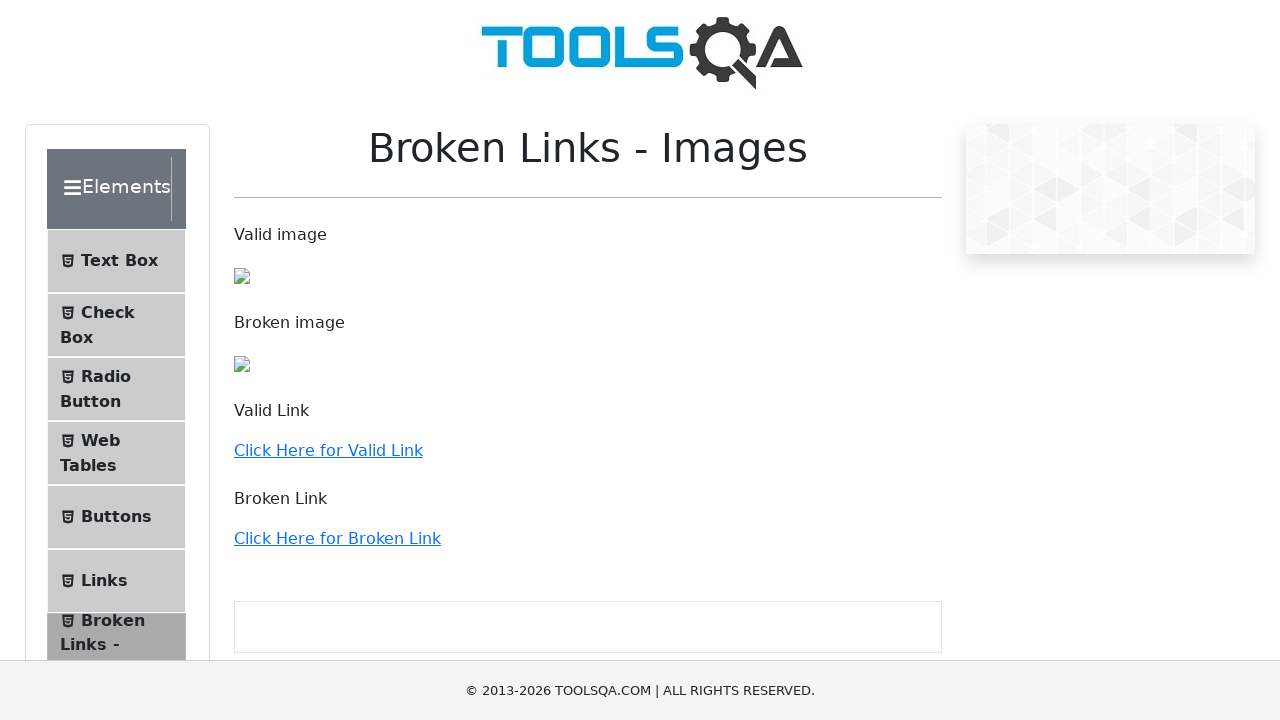

Retrieved href attribute from link 7
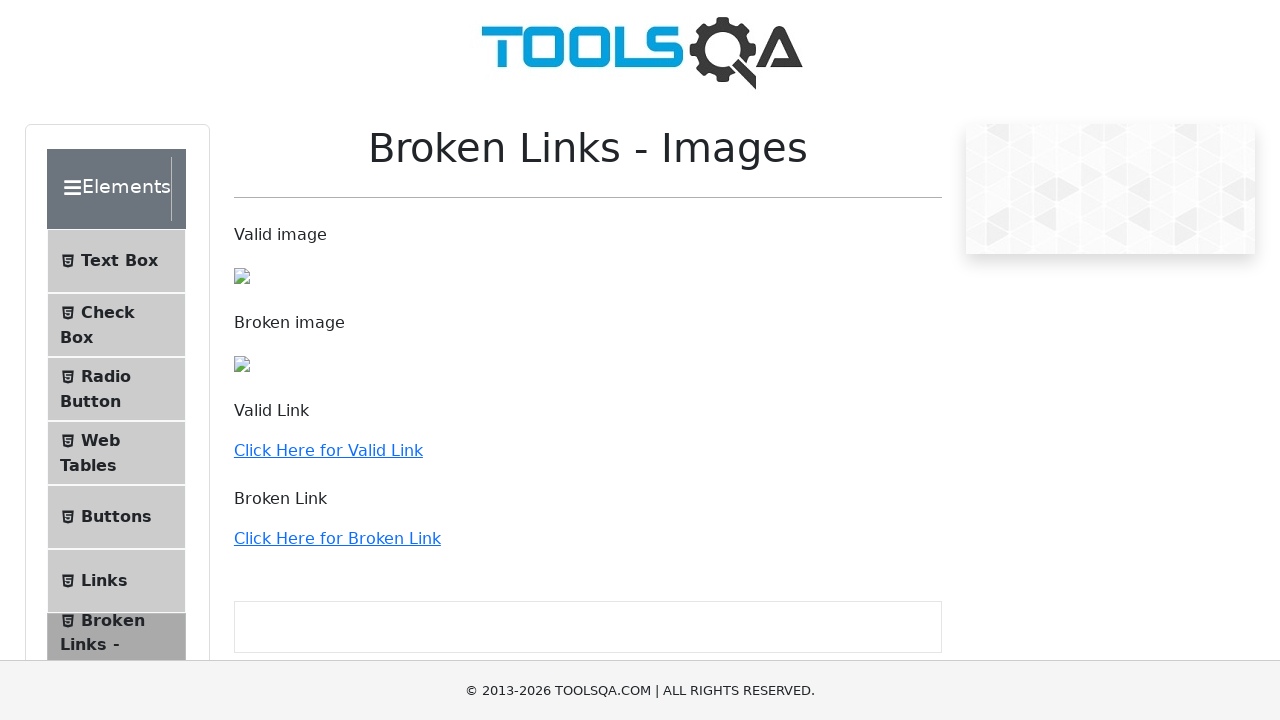

Retrieved href attribute from link 8
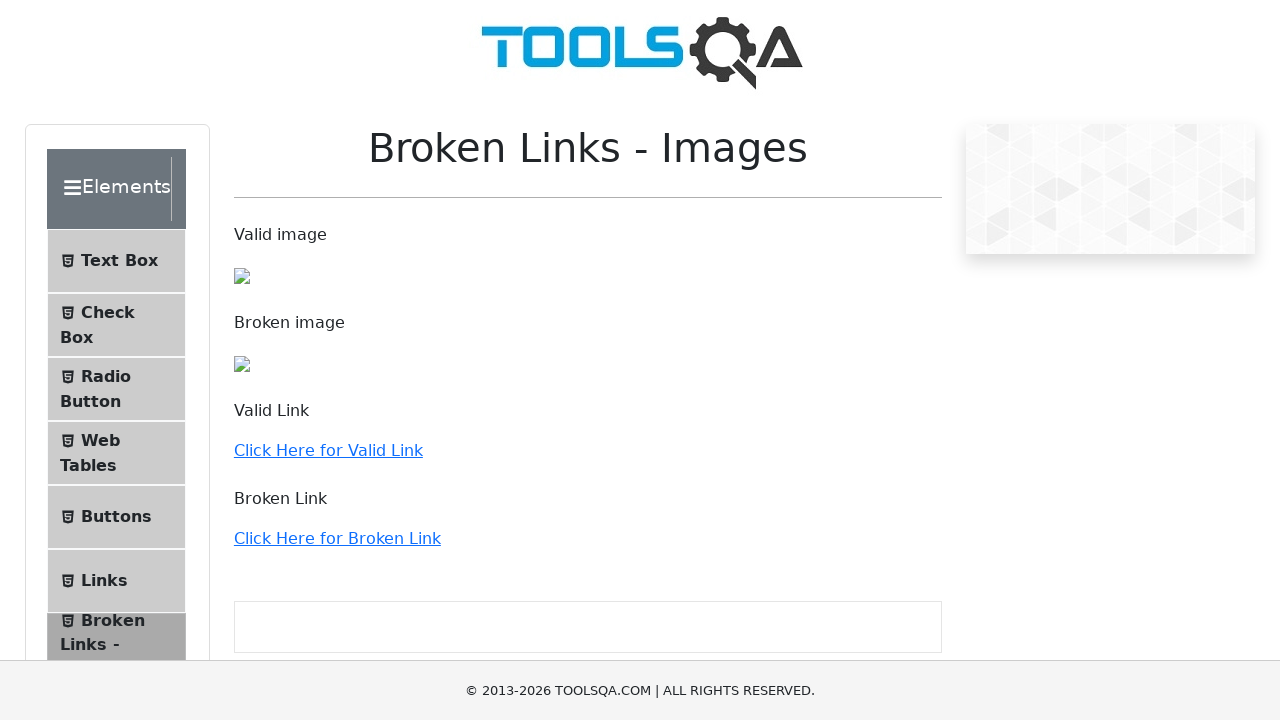

Retrieved href attribute from link 9
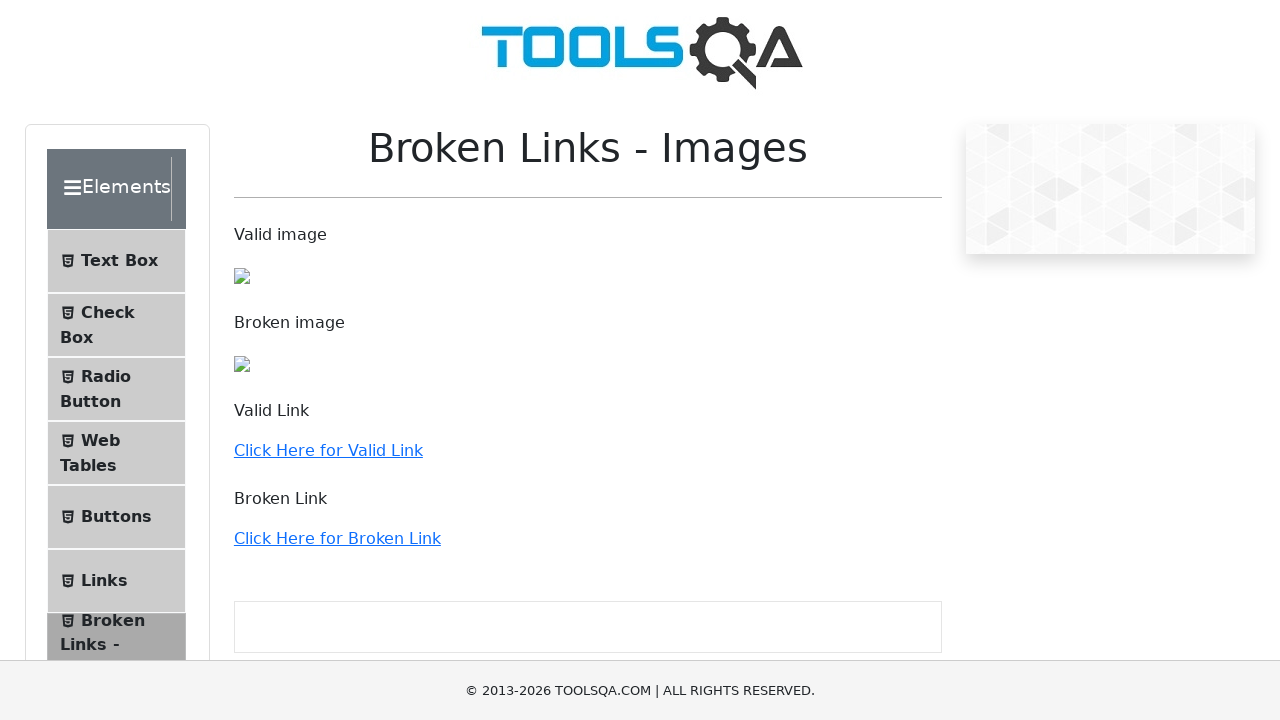

Retrieved href attribute from link 10
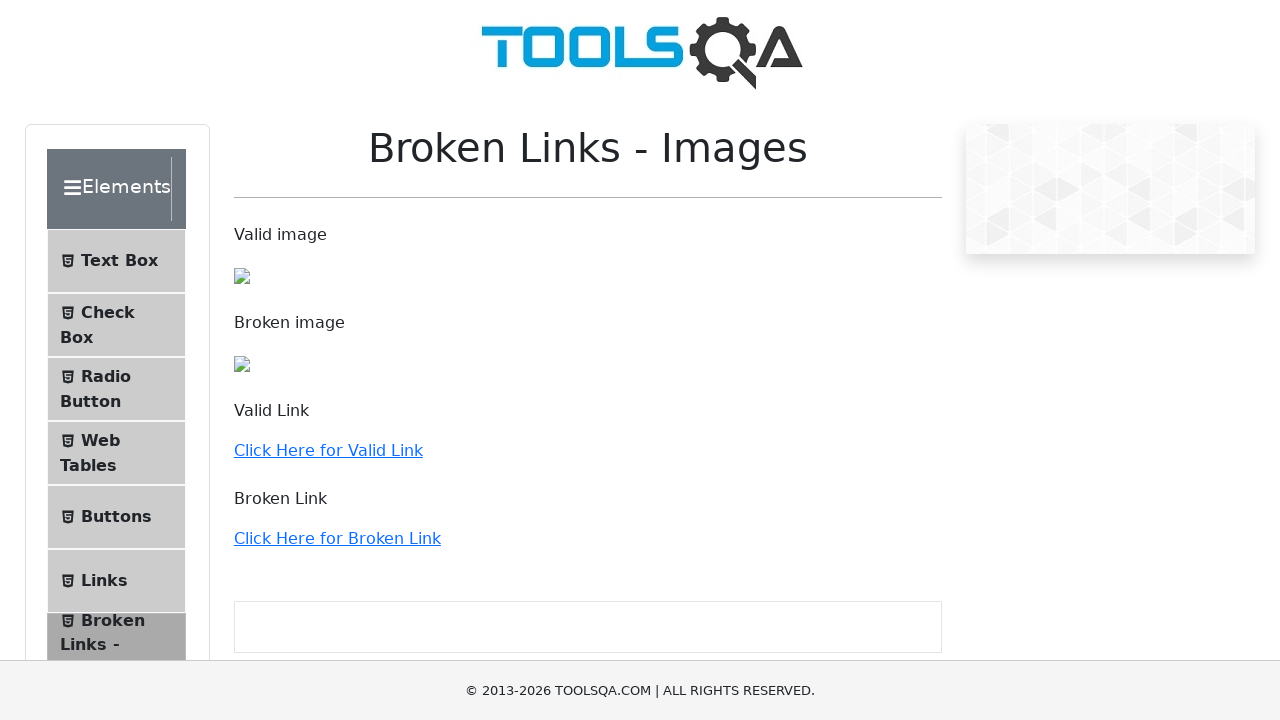

Retrieved href attribute from link 11
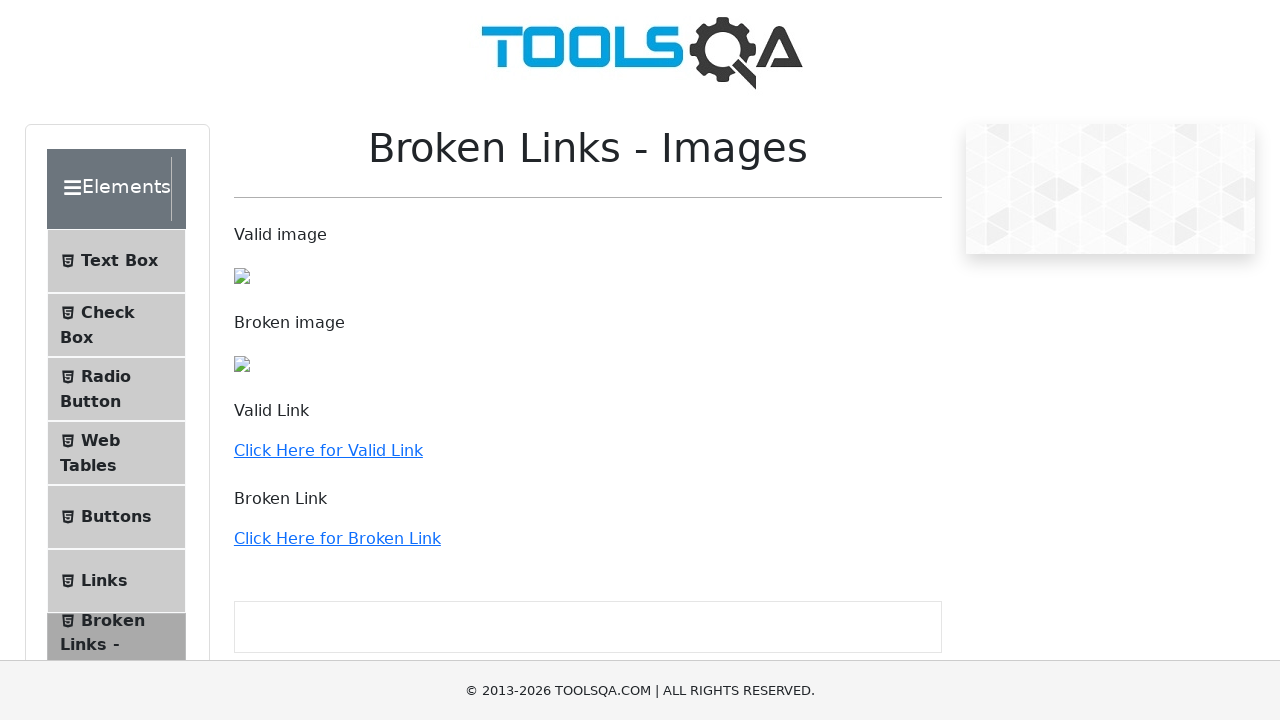

Retrieved href attribute from link 12
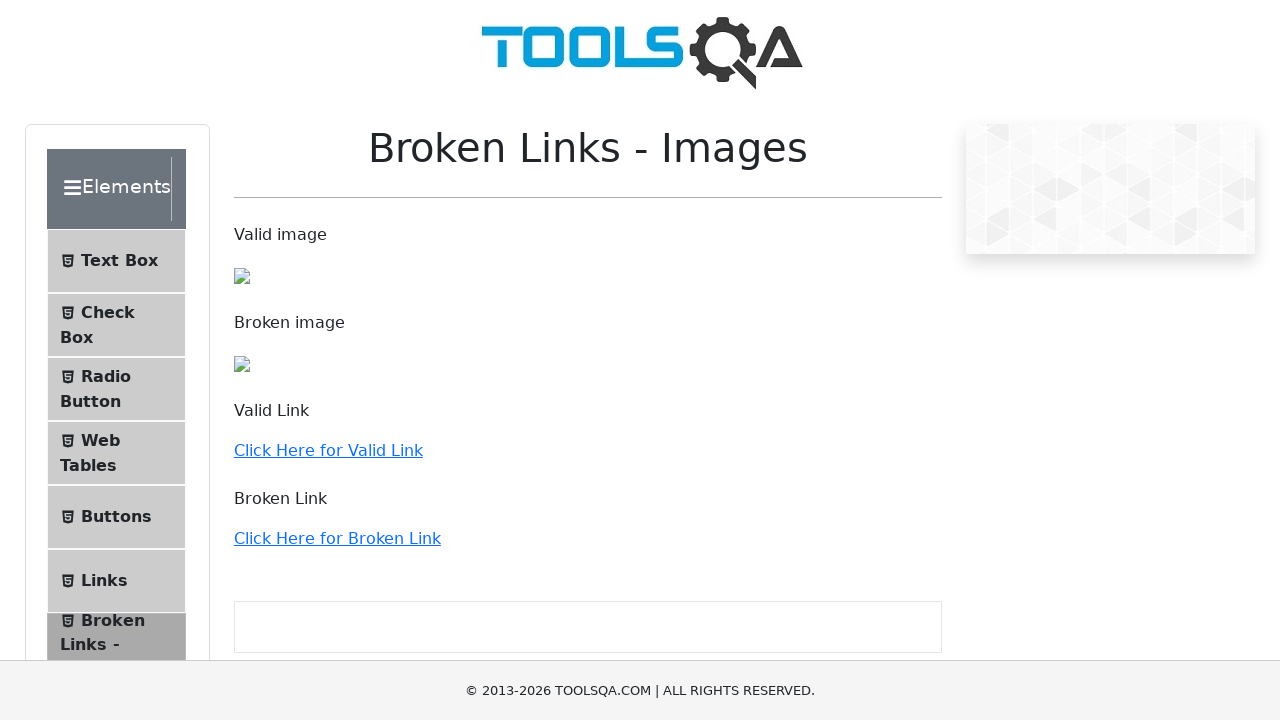

Retrieved href attribute from link 13
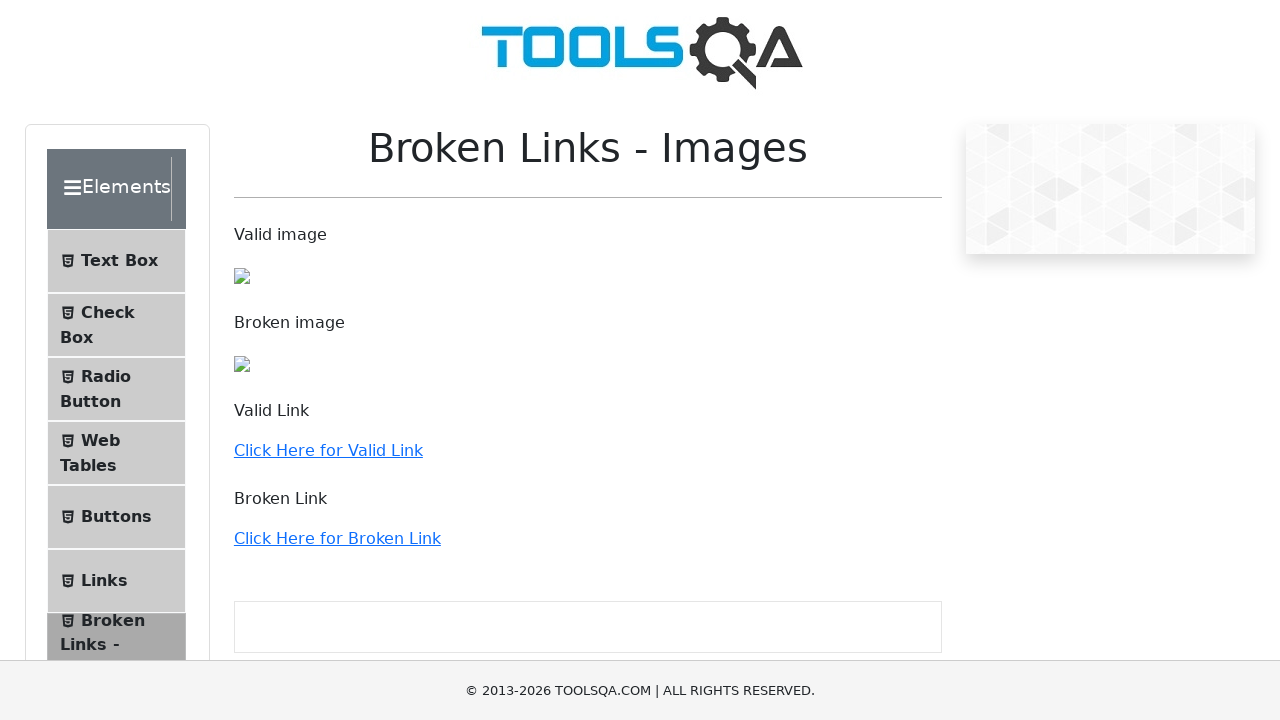

Retrieved href attribute from link 14
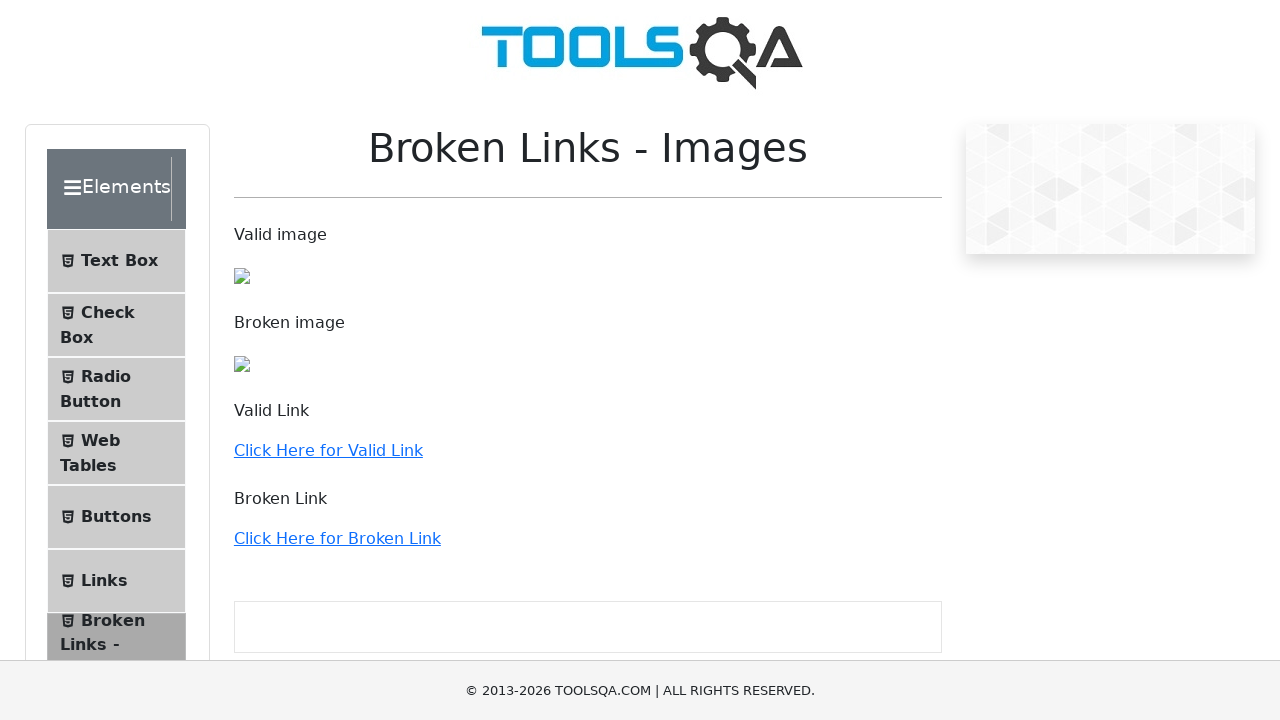

Retrieved href attribute from link 15
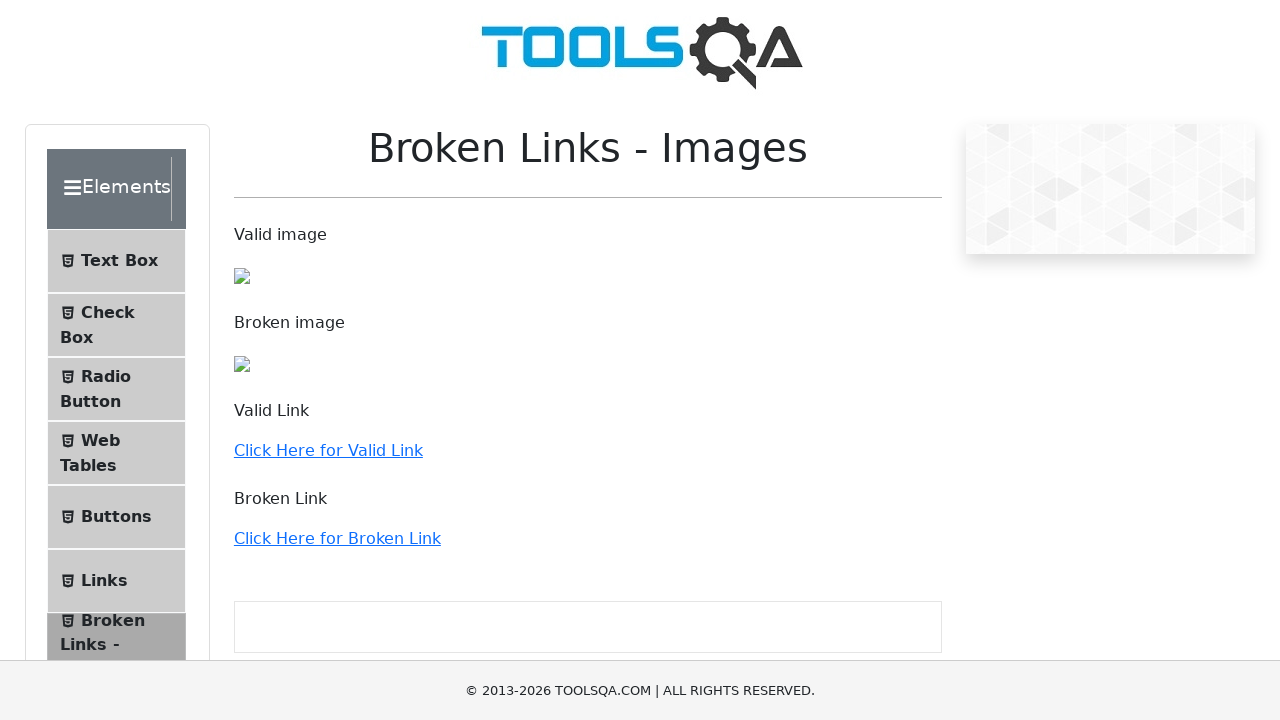

Retrieved href attribute from link 16
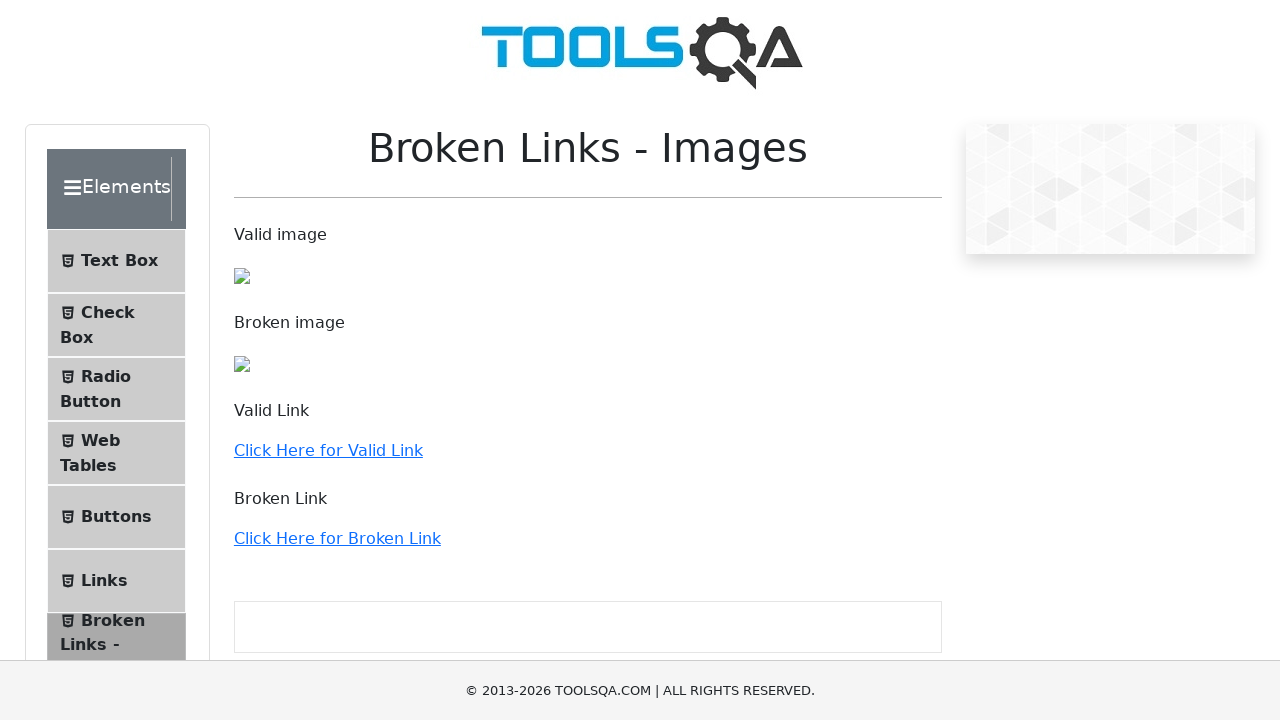

Retrieved href attribute from link 17
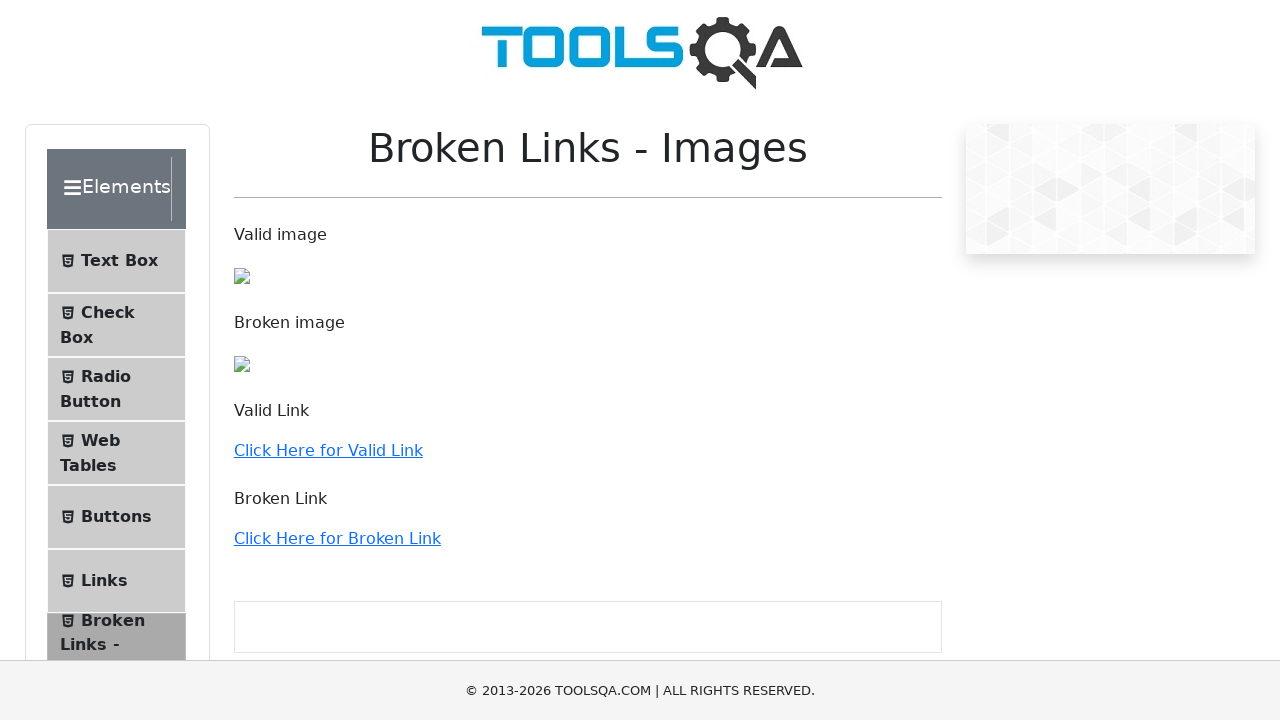

Retrieved href attribute from link 18
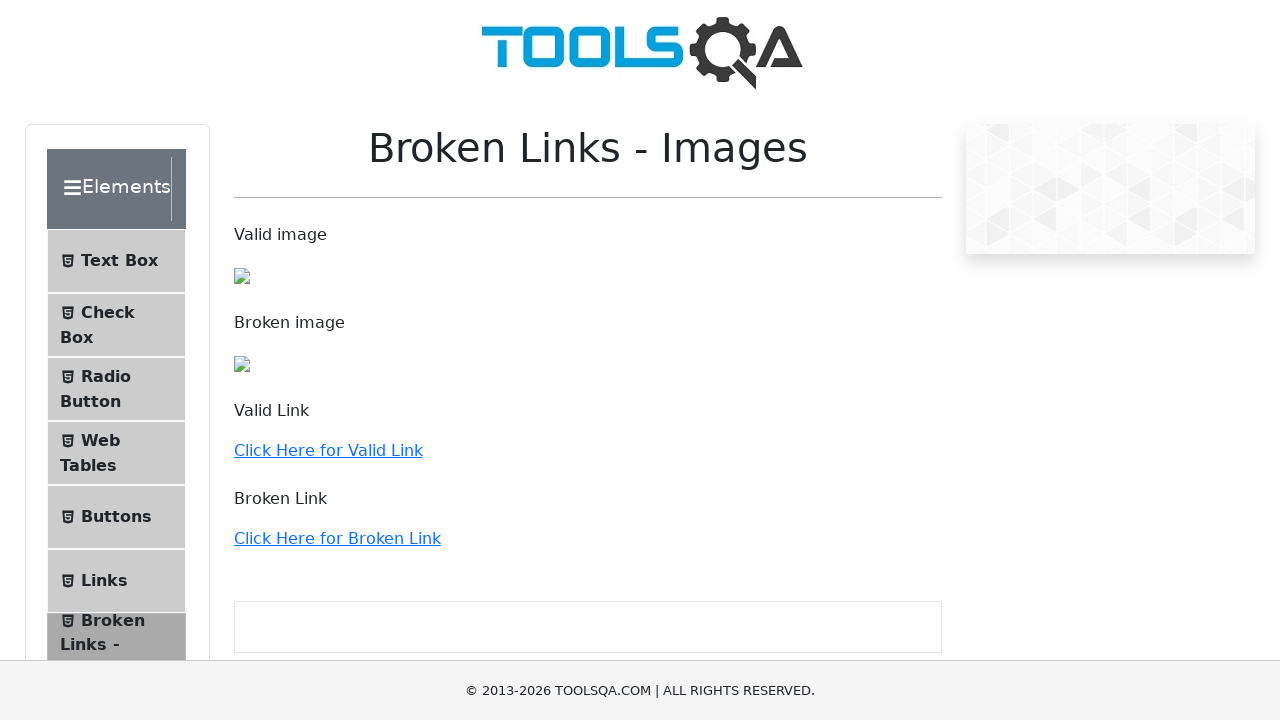

Retrieved href attribute from link 19
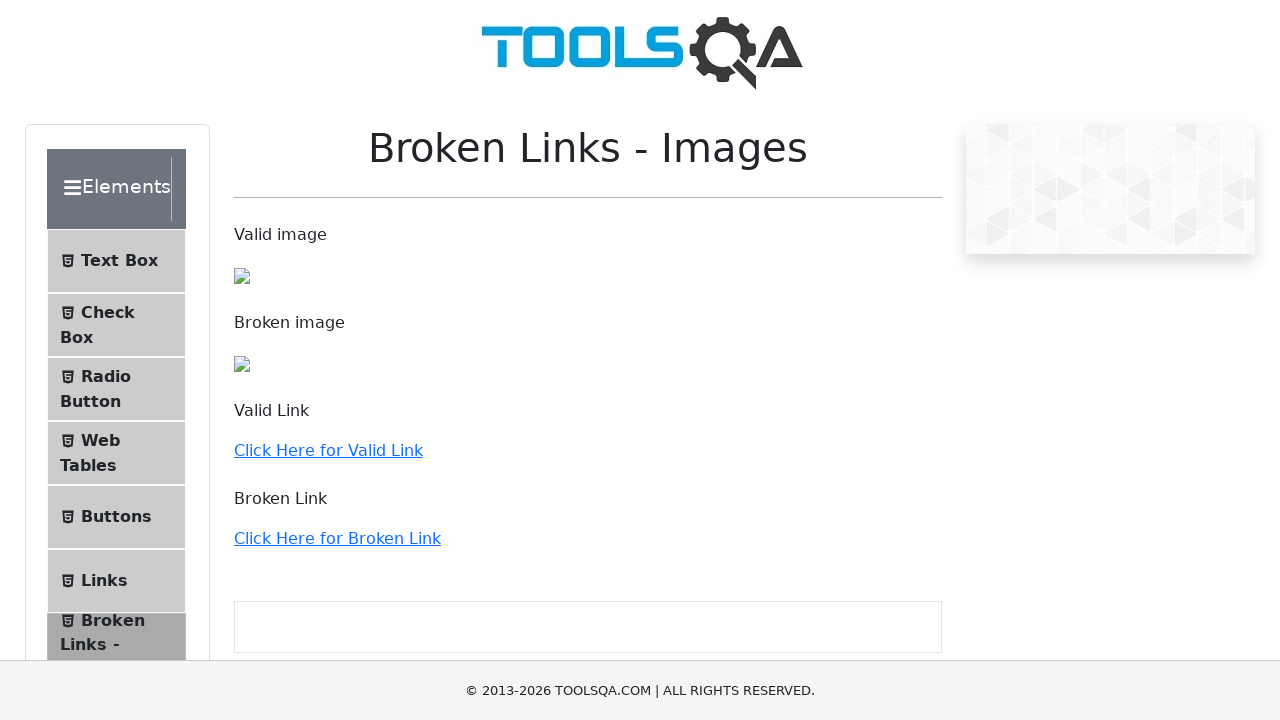

Retrieved href attribute from link 20
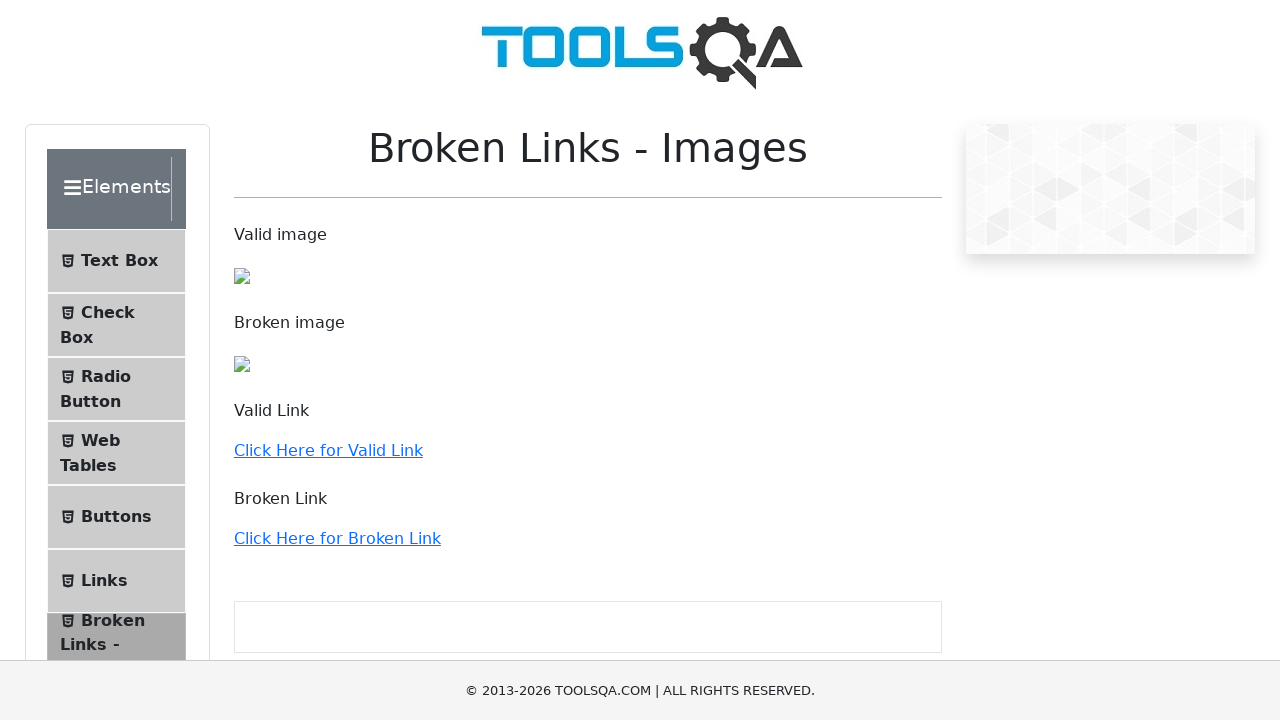

Retrieved href attribute from link 21
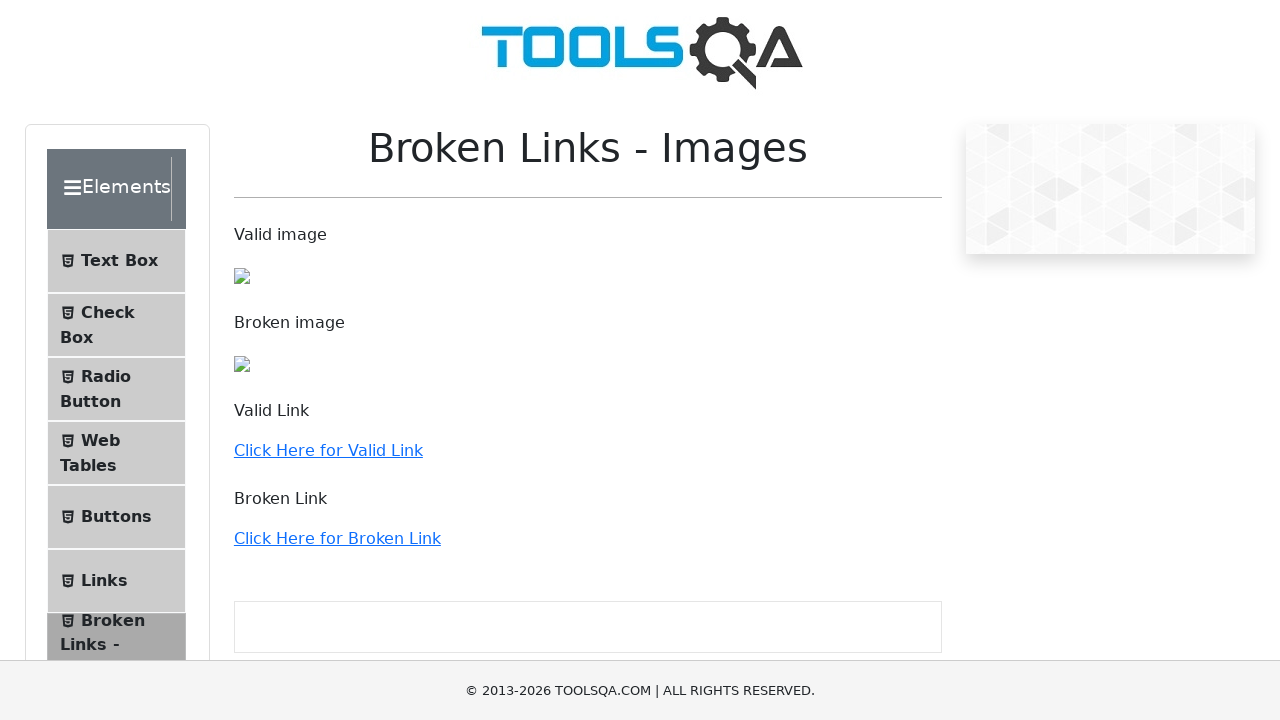

Retrieved href attribute from link 22
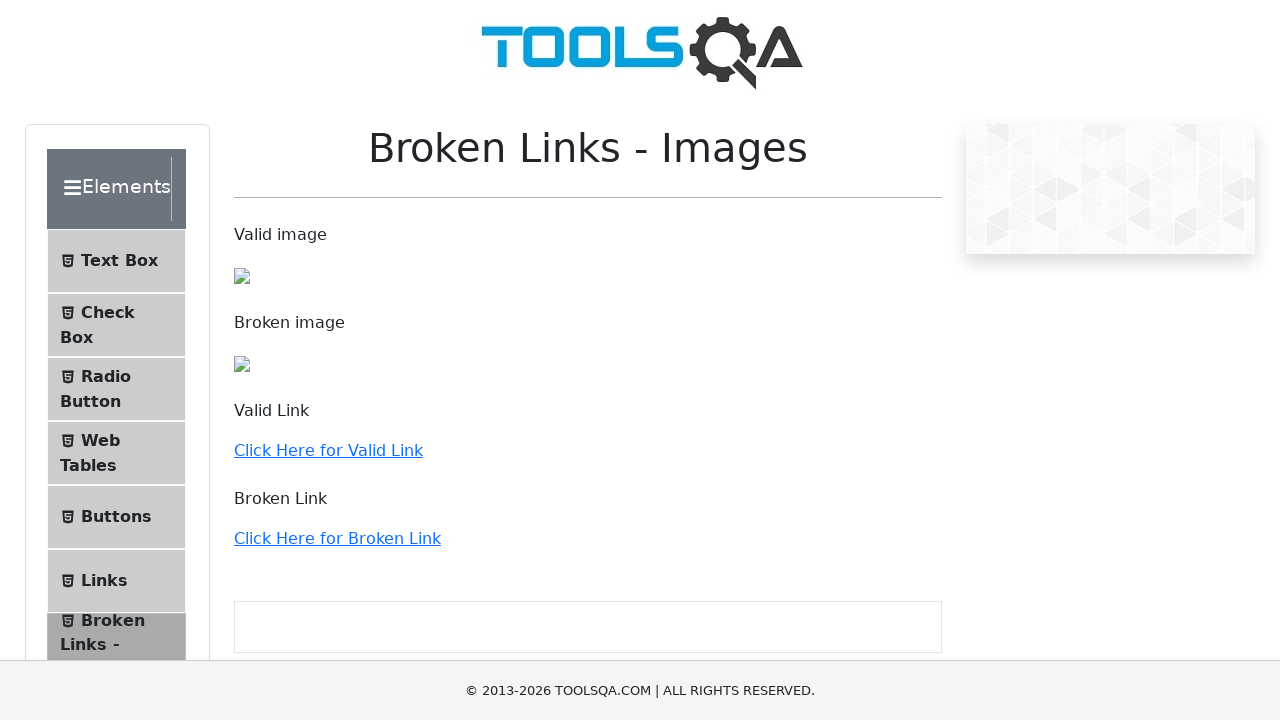

Retrieved href attribute from link 23
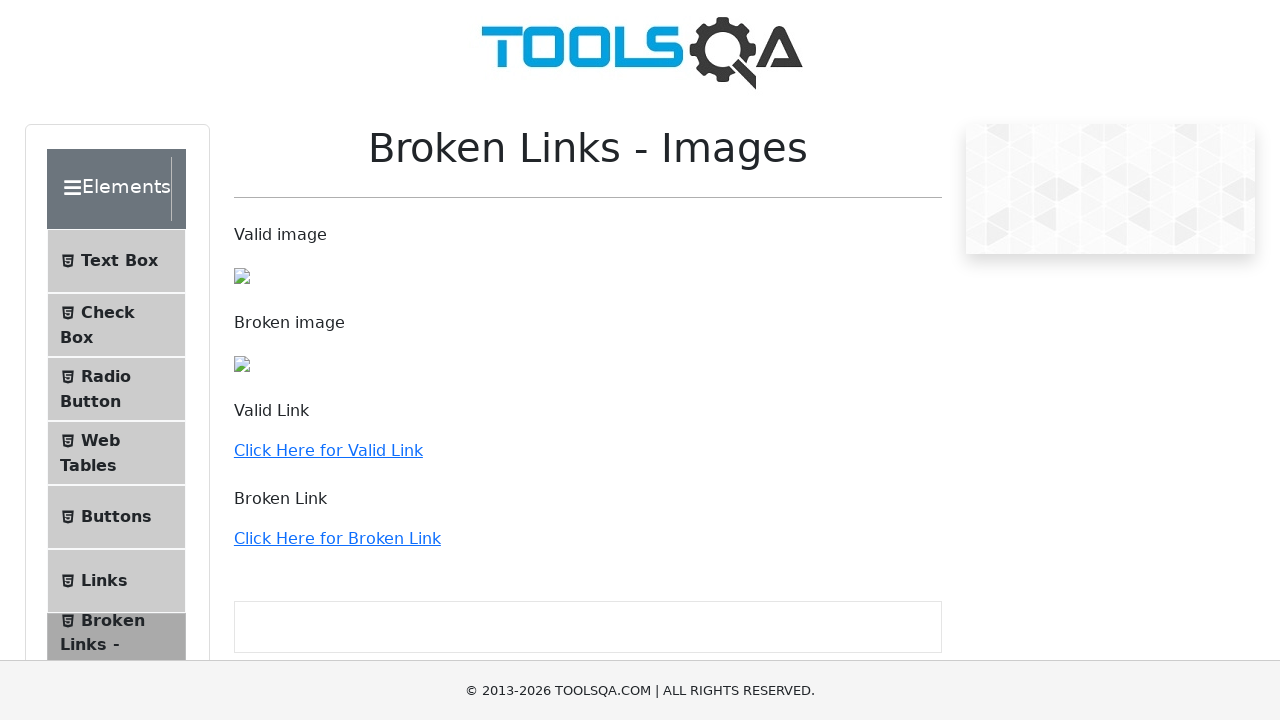

Retrieved href attribute from link 24
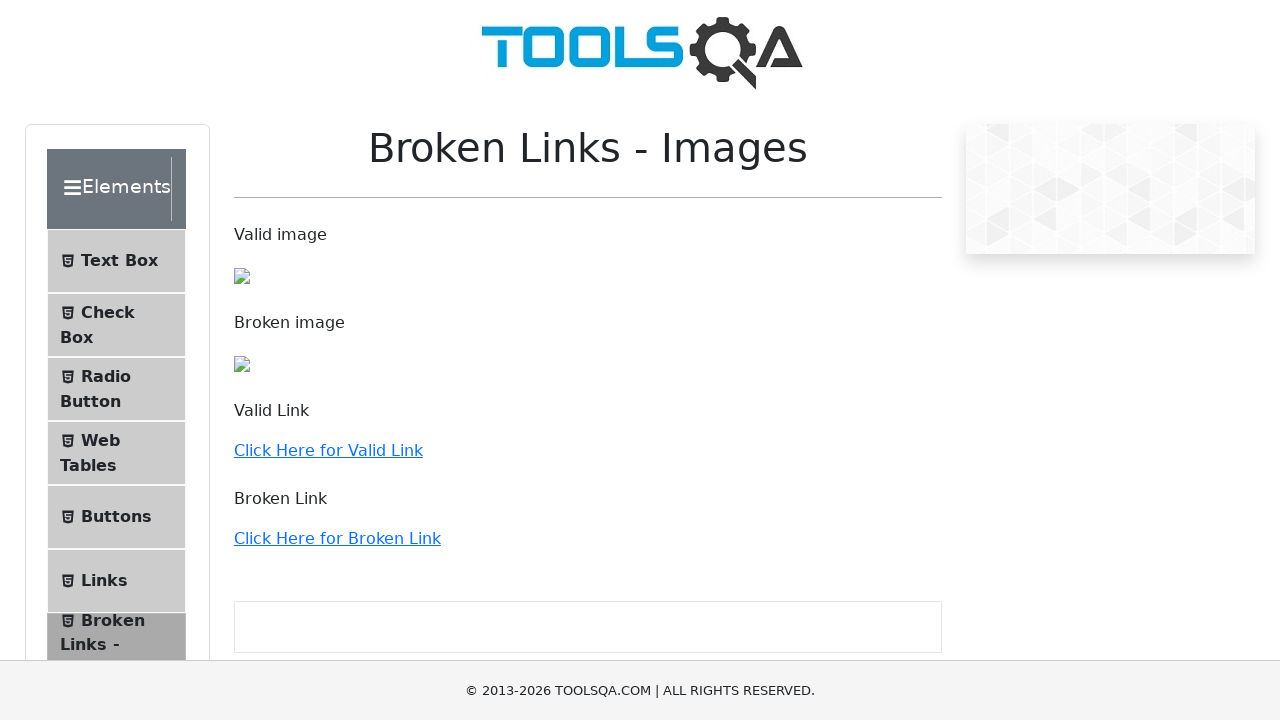

Retrieved href attribute from link 25
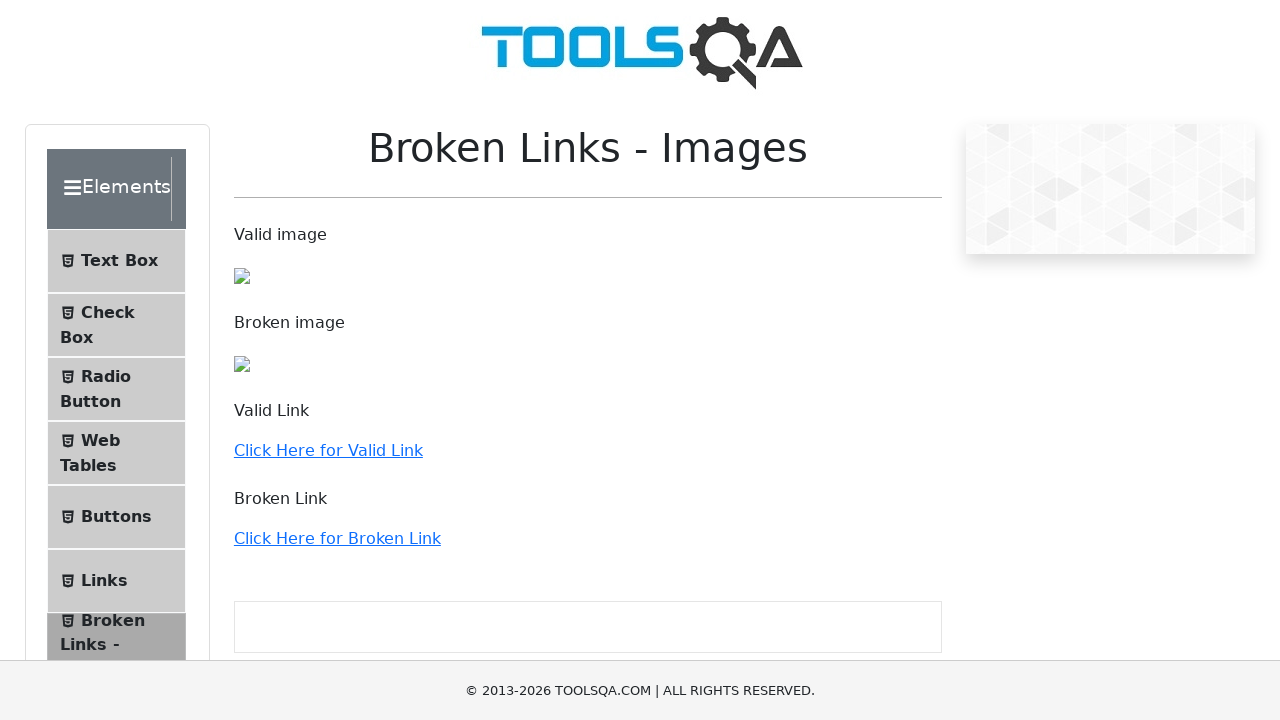

Retrieved href attribute from link 26
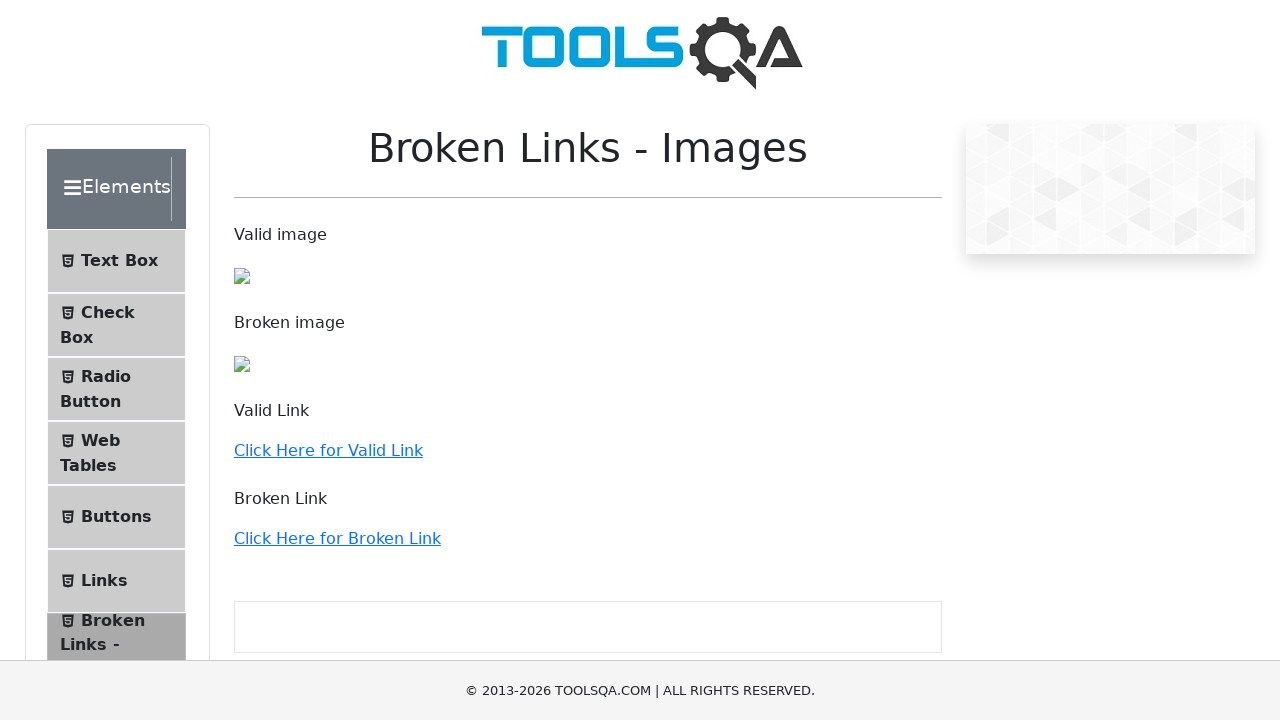

Retrieved href attribute from link 27
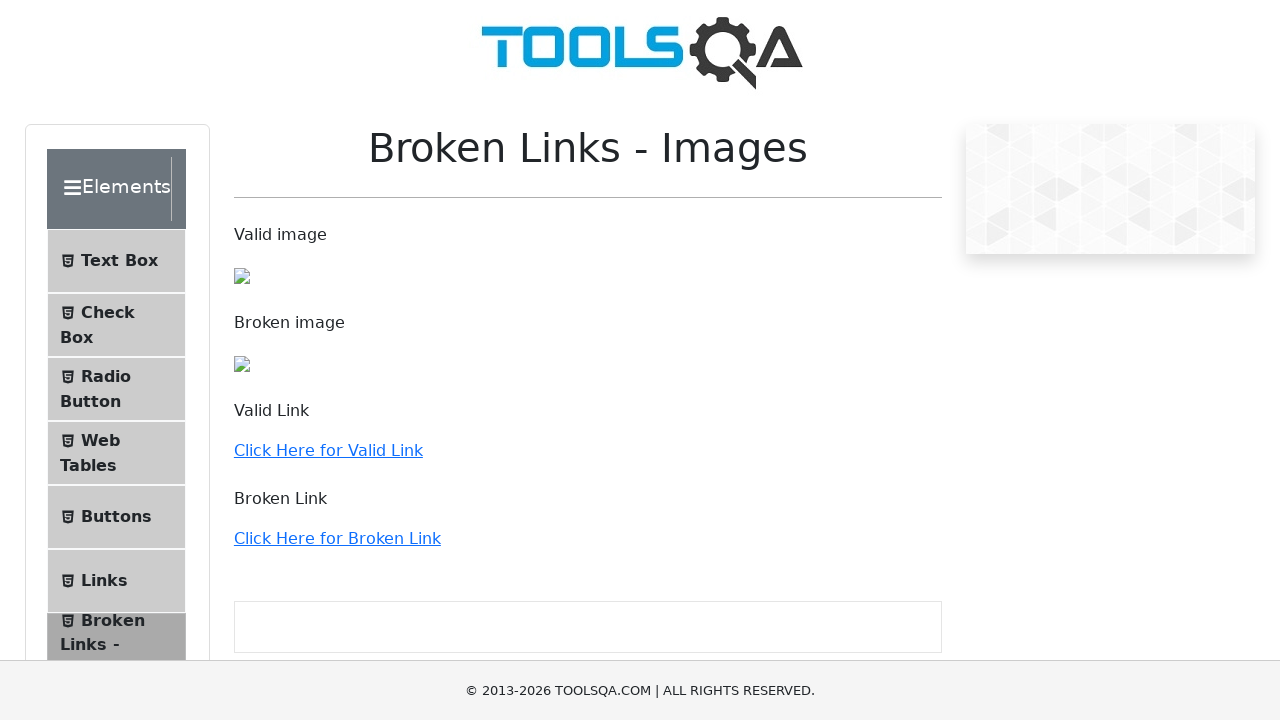

Retrieved href attribute from link 28
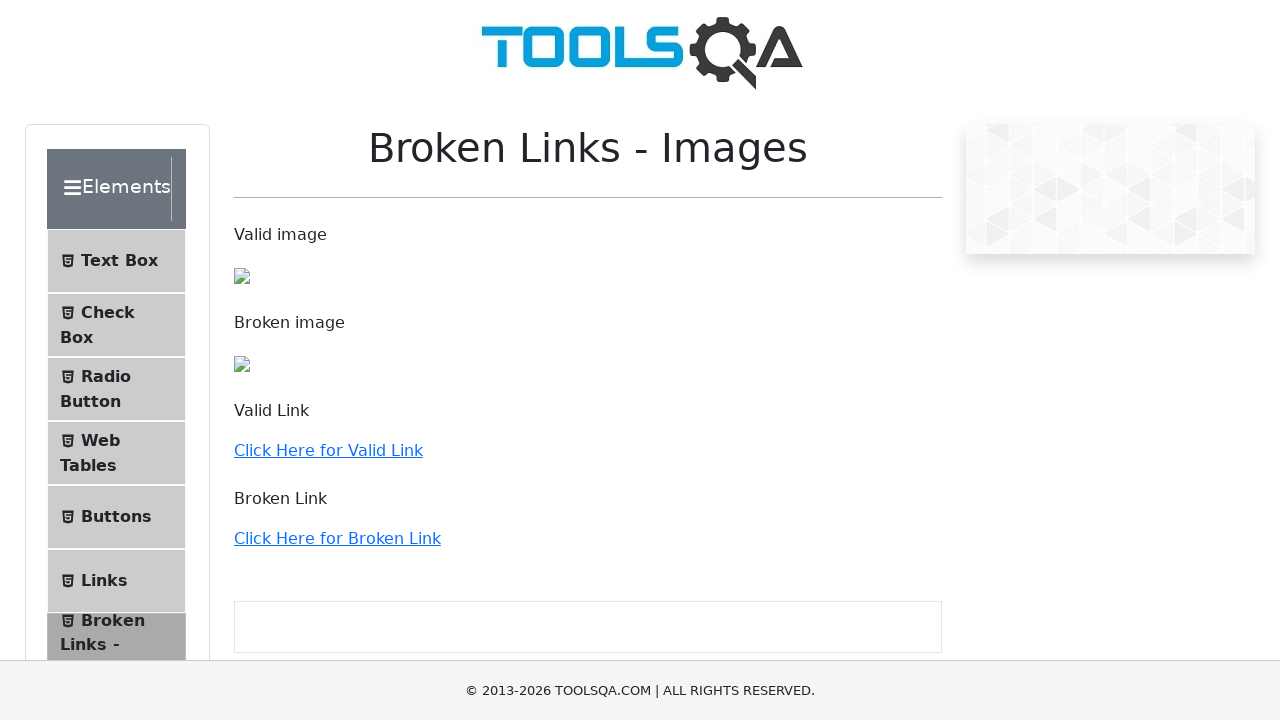

Retrieved href attribute from link 29
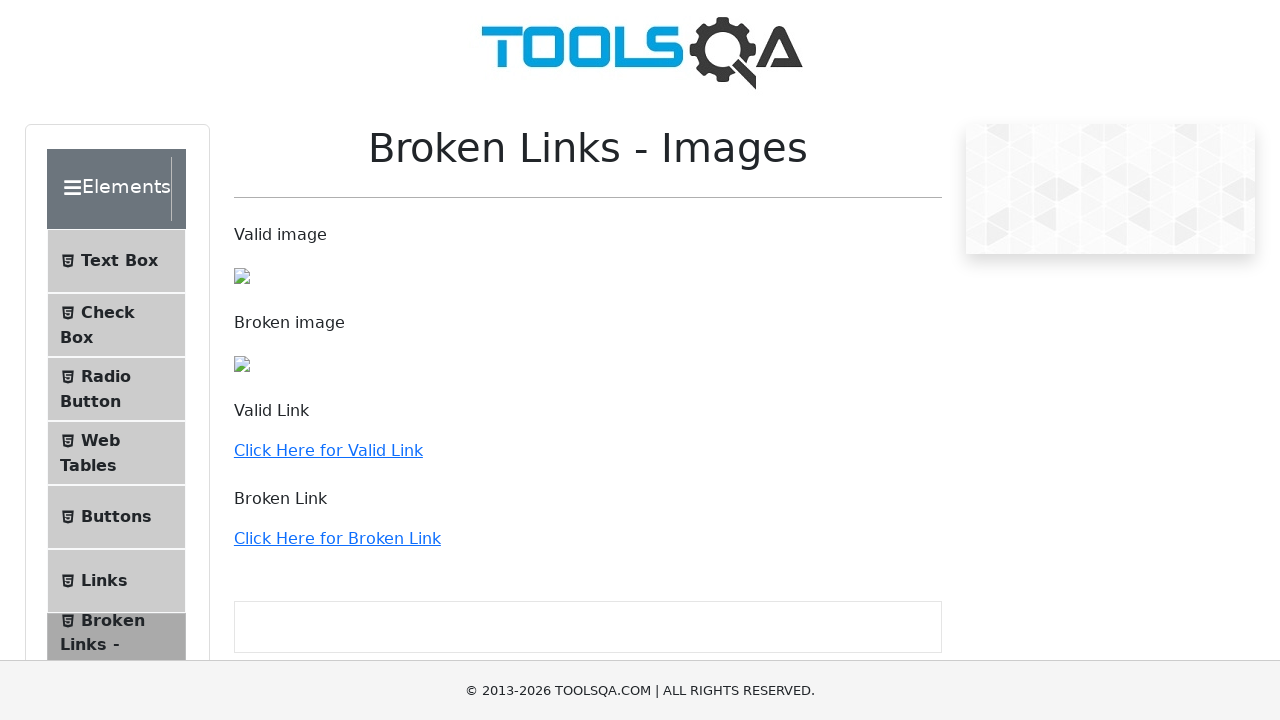

Retrieved href attribute from link 30
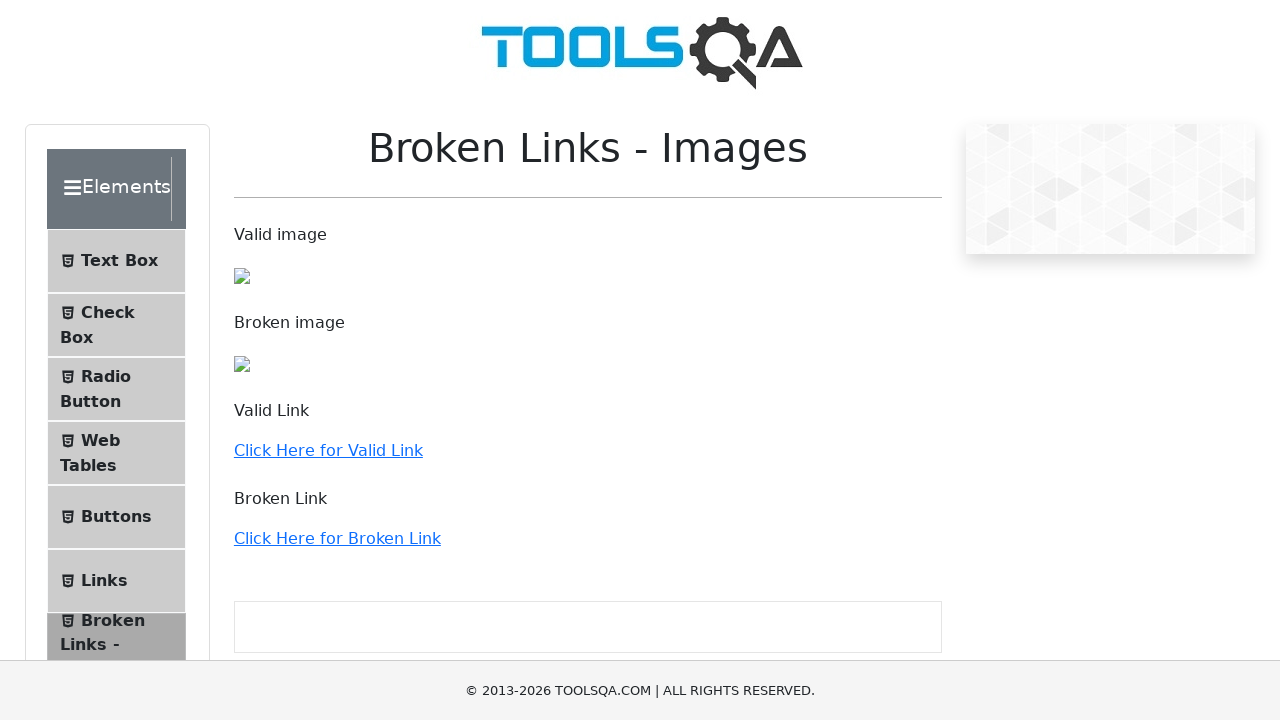

Retrieved href attribute from link 31
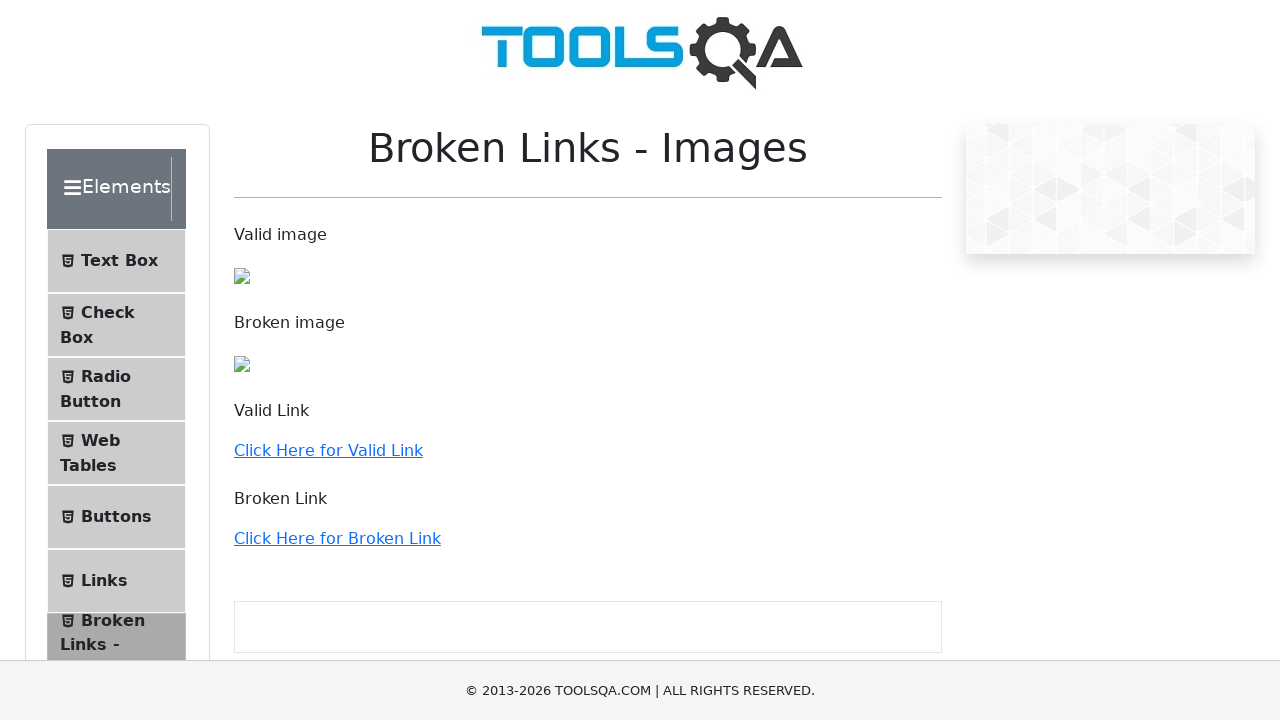

Retrieved href attribute from link 32
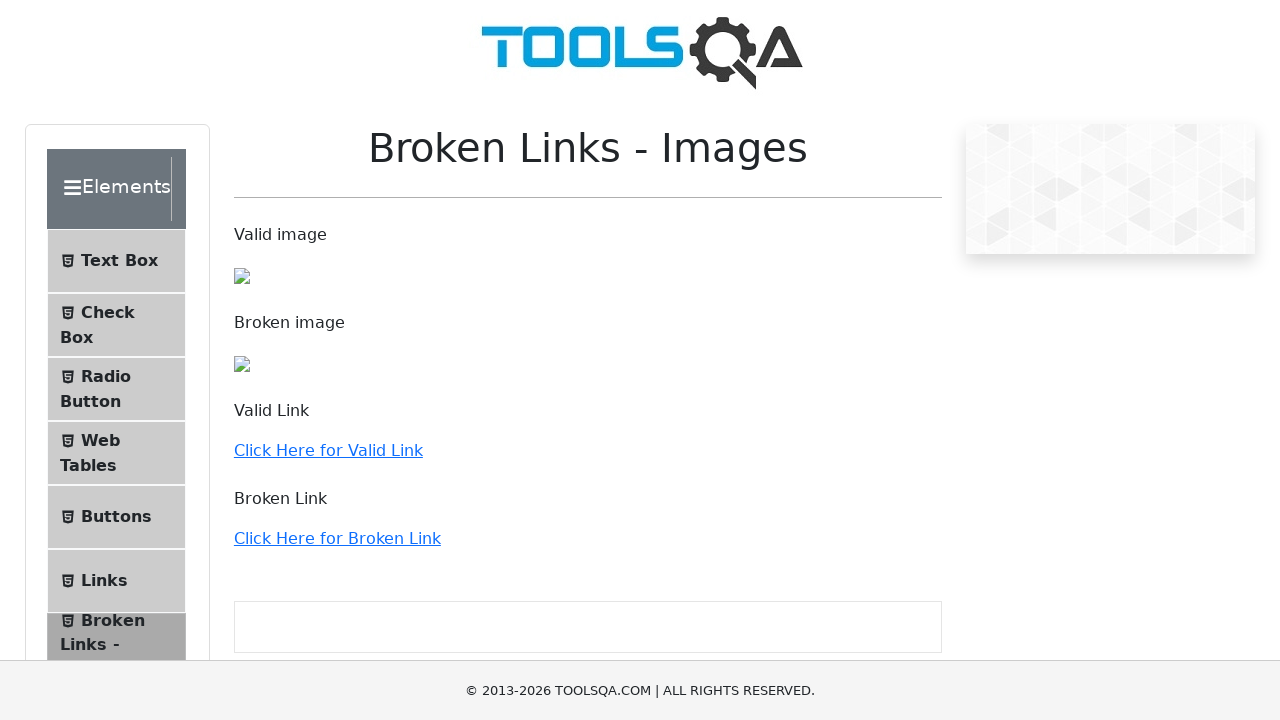

Retrieved href attribute from link 33
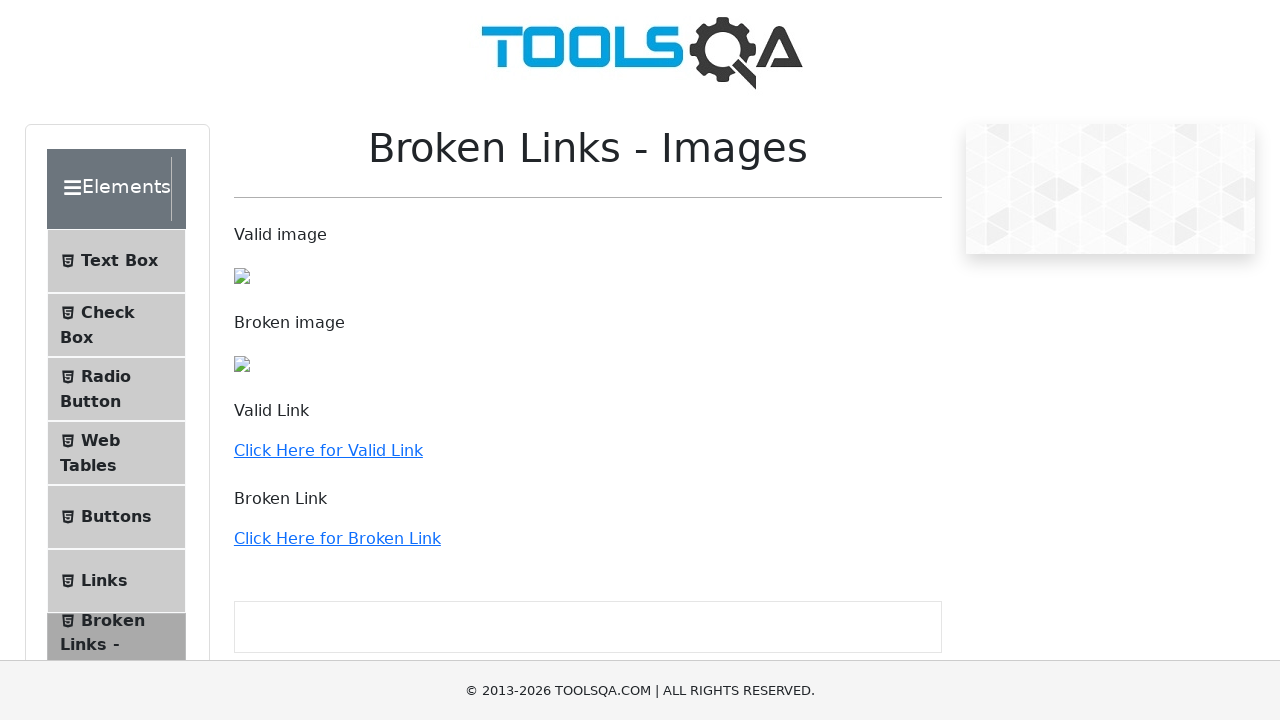

Retrieved href attribute from link 34
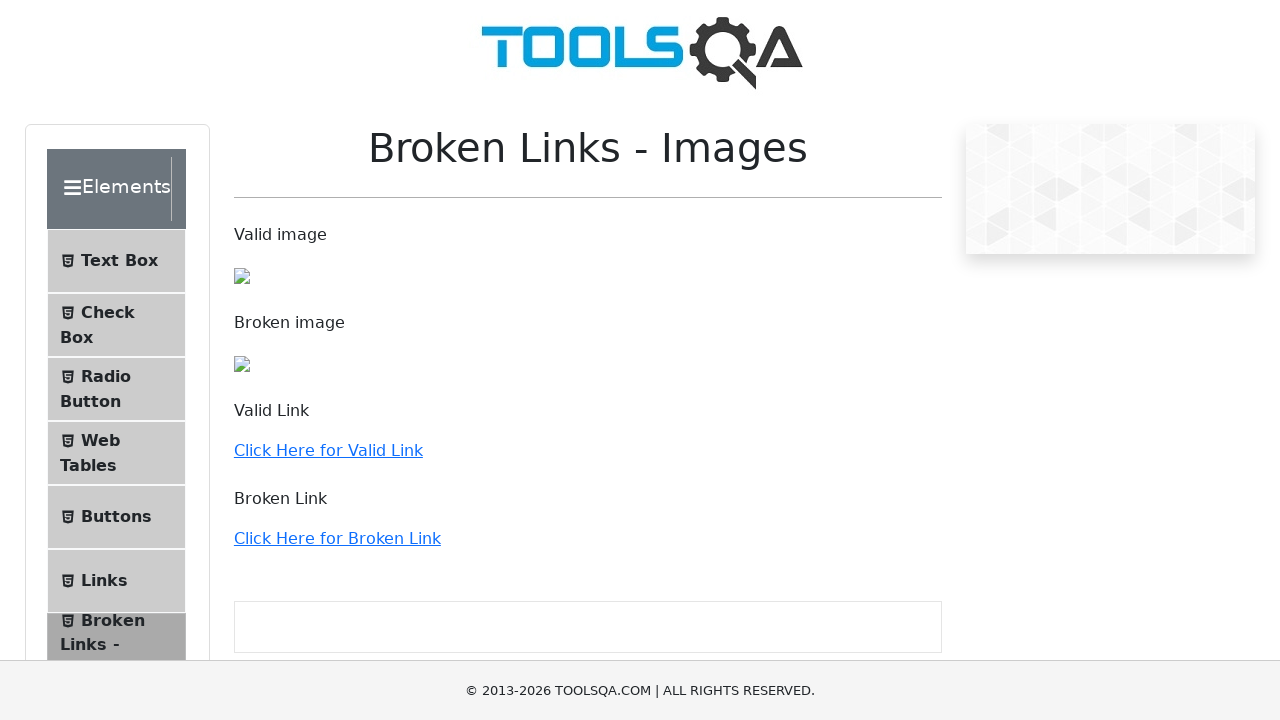

Retrieved href attribute from link 35
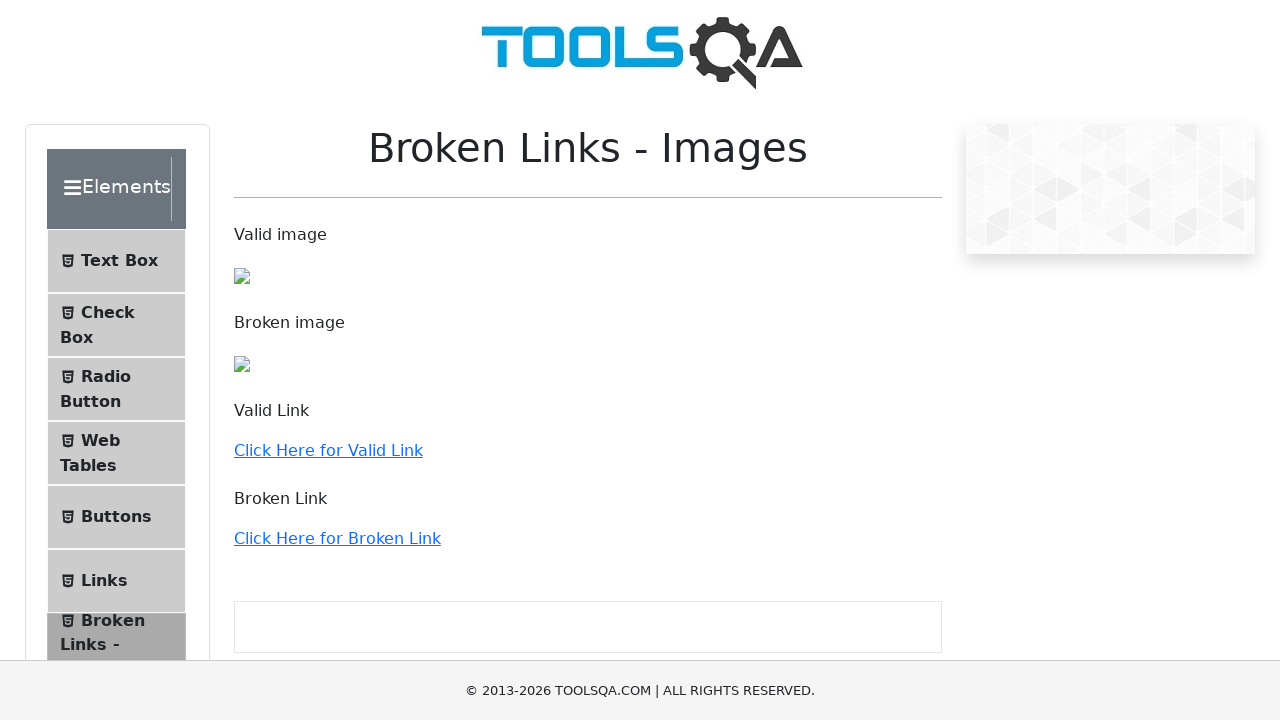

Retrieved href attribute from link 36
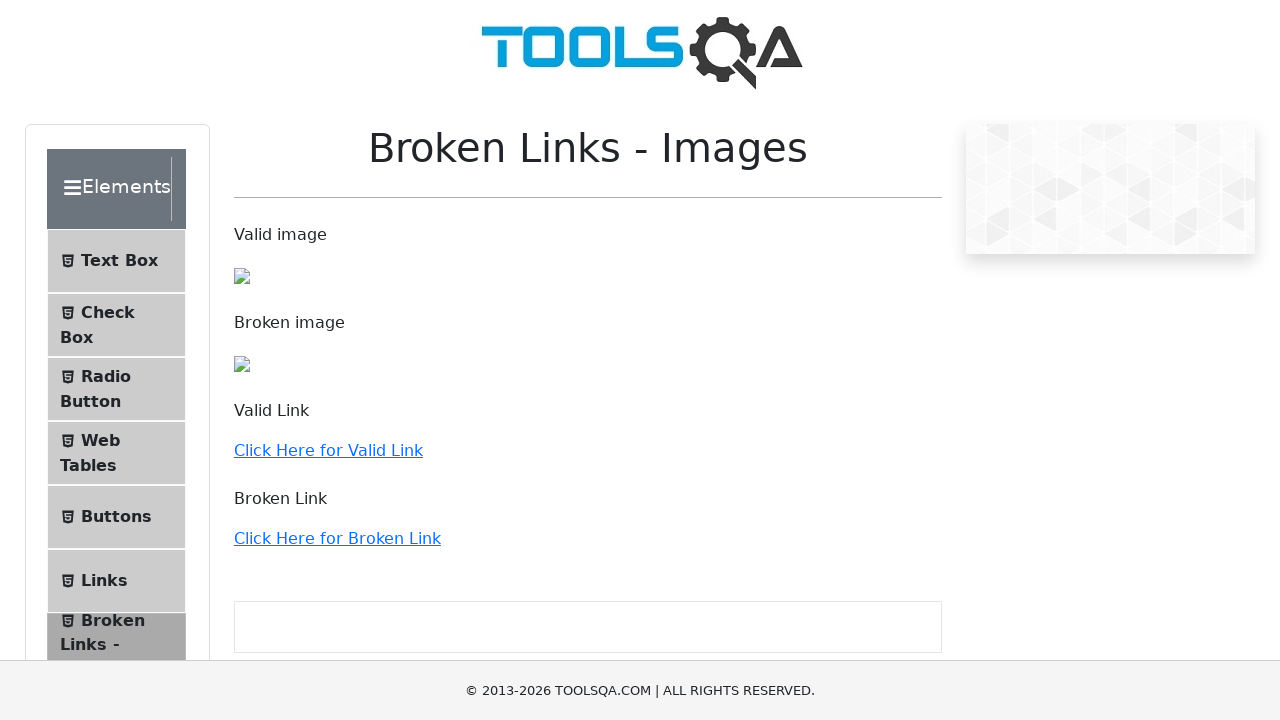

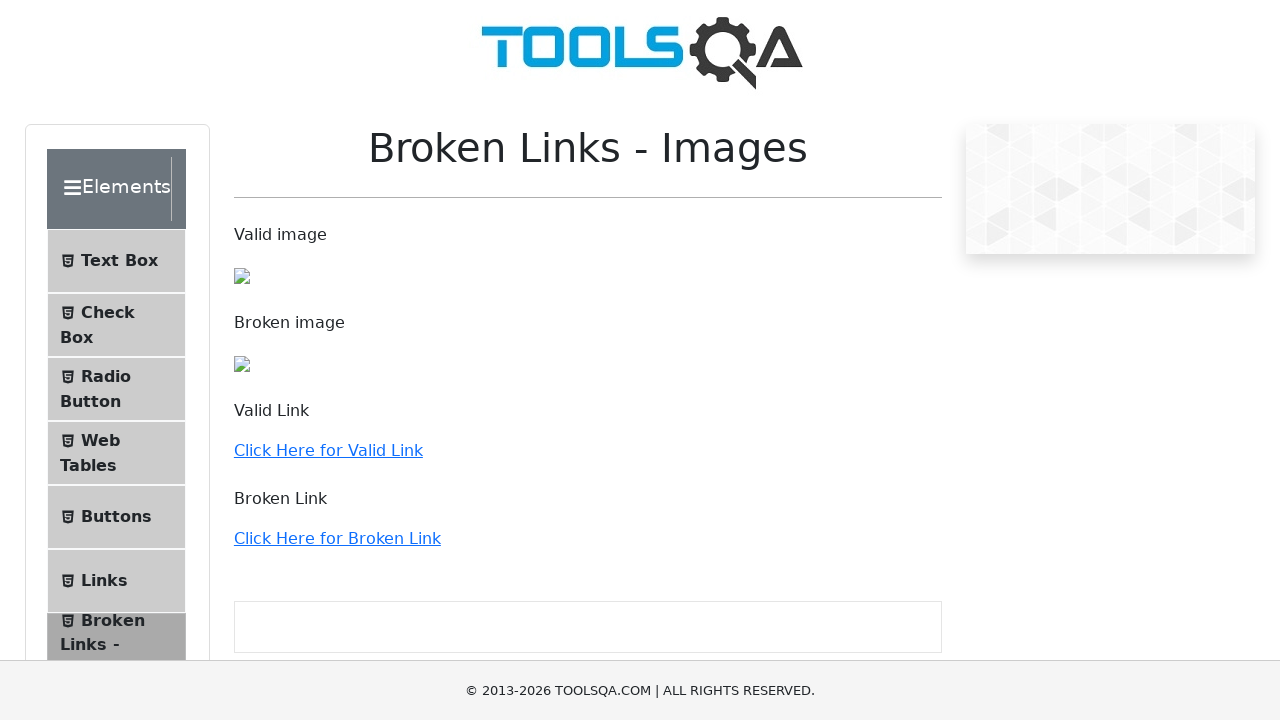